Tests that all links on the pages don't have empty href attributes (just "#")

Starting URL: https://ntig-uppsala.github.io/Frisor-Saxe/index-fi.html

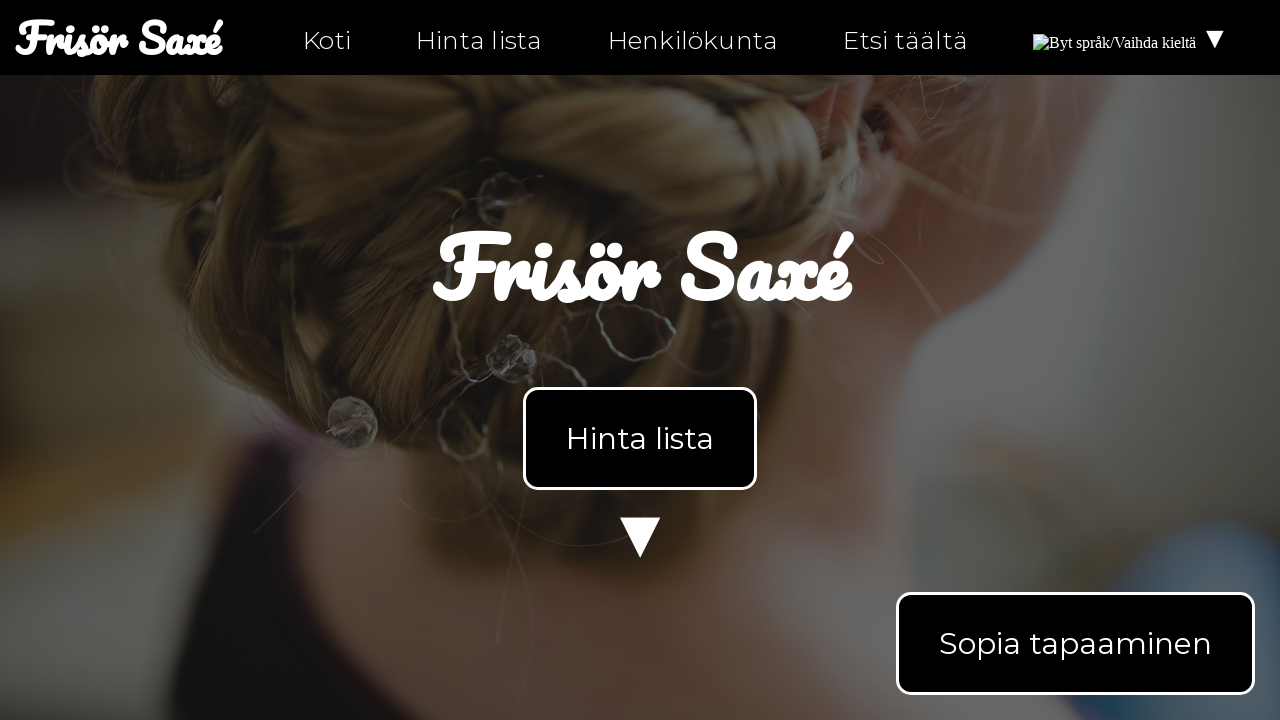

Waited for links to load on index-fi.html
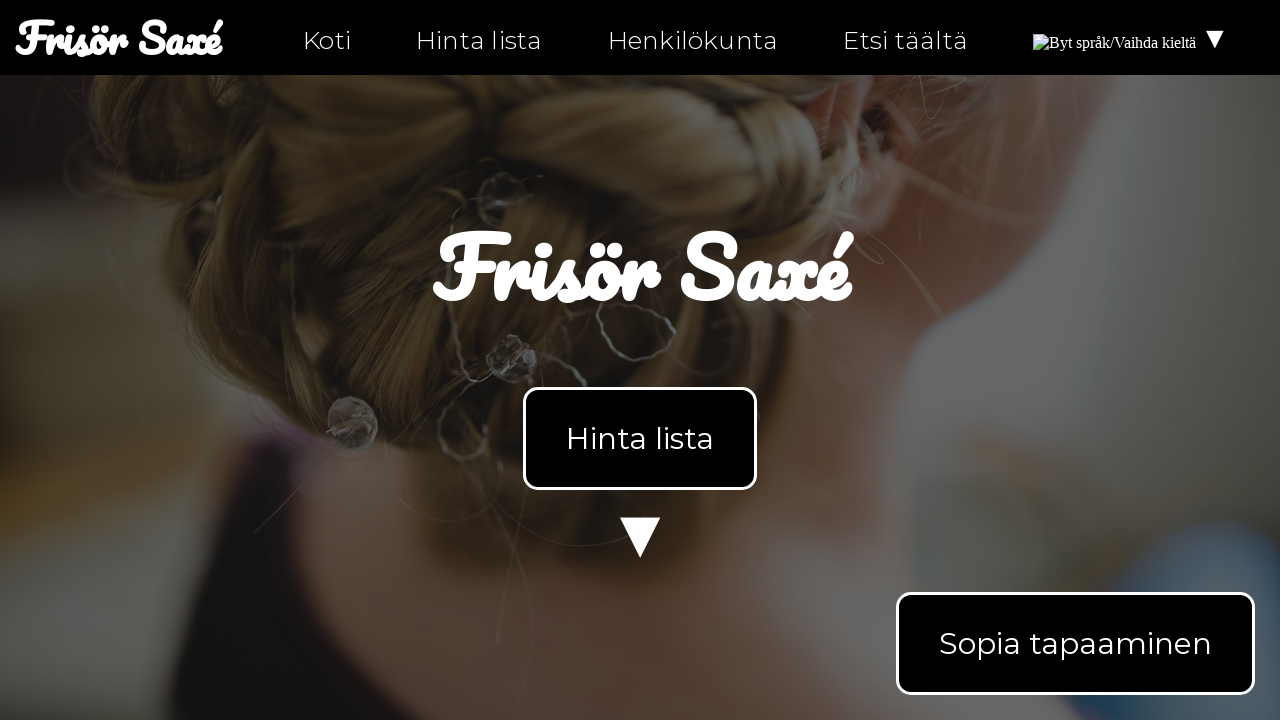

Retrieved all links from the page
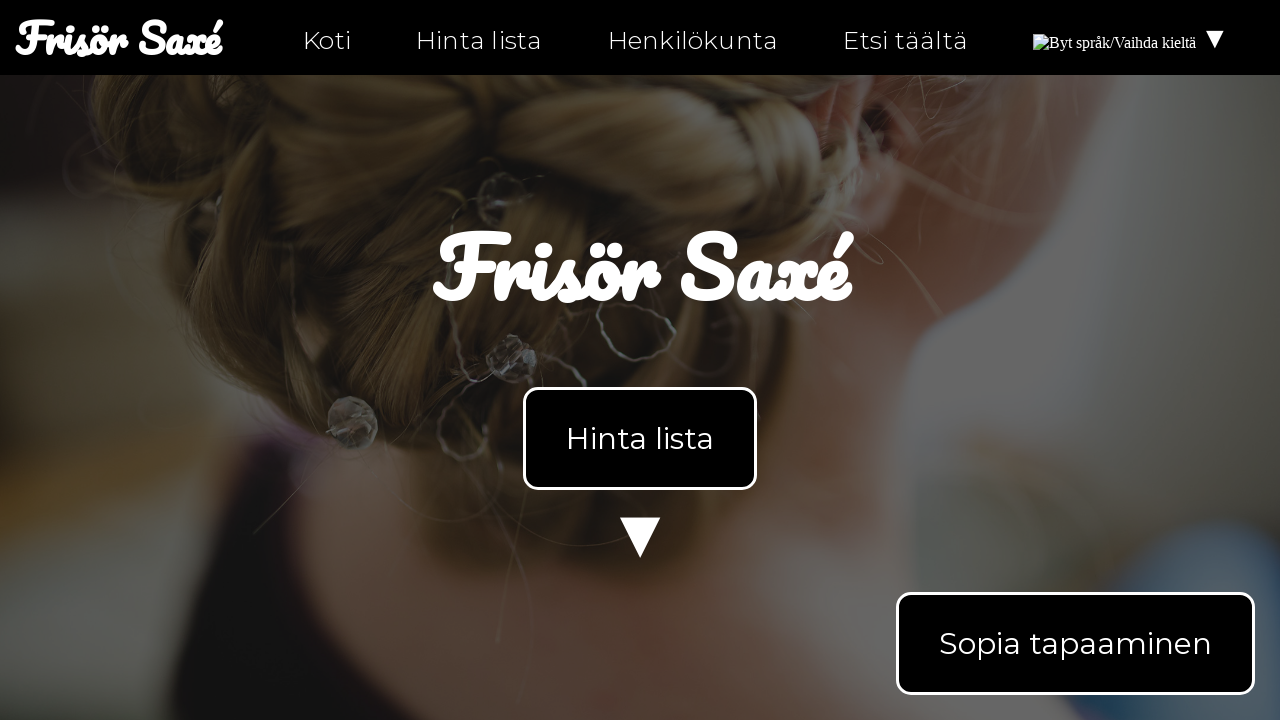

Retrieved href attribute: index-fi.html
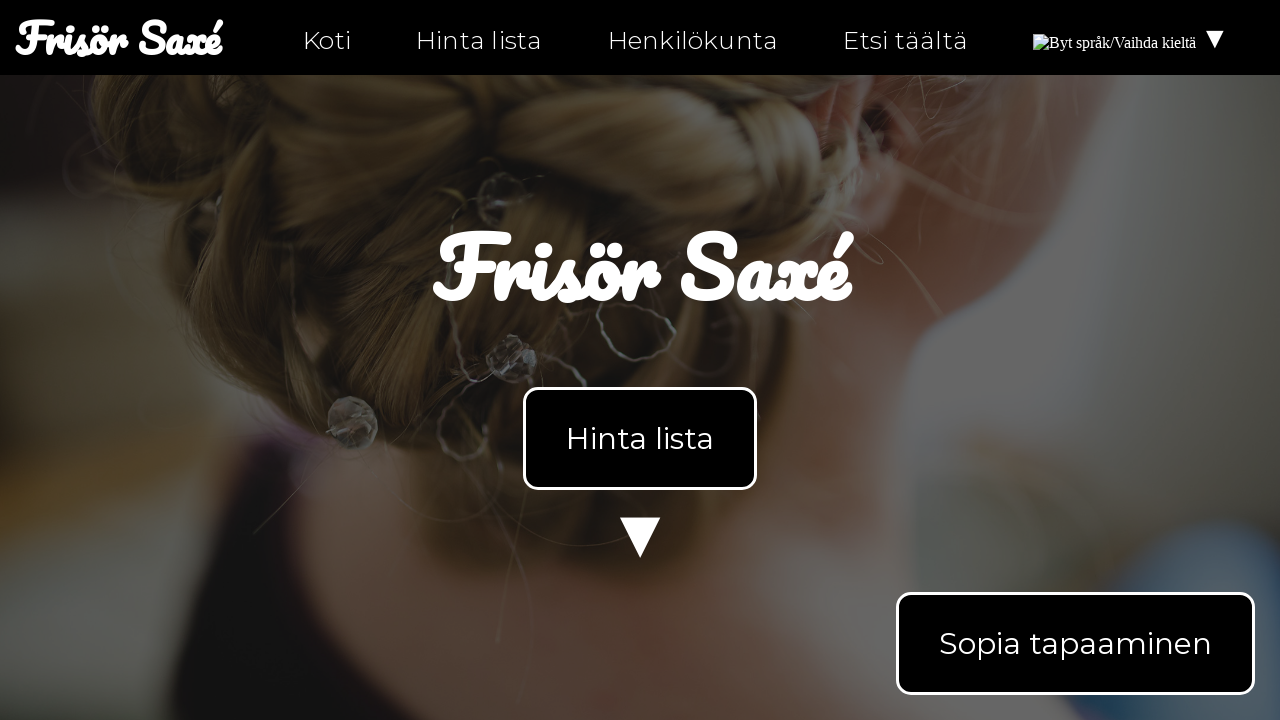

Verified link does not end with '#': index-fi.html
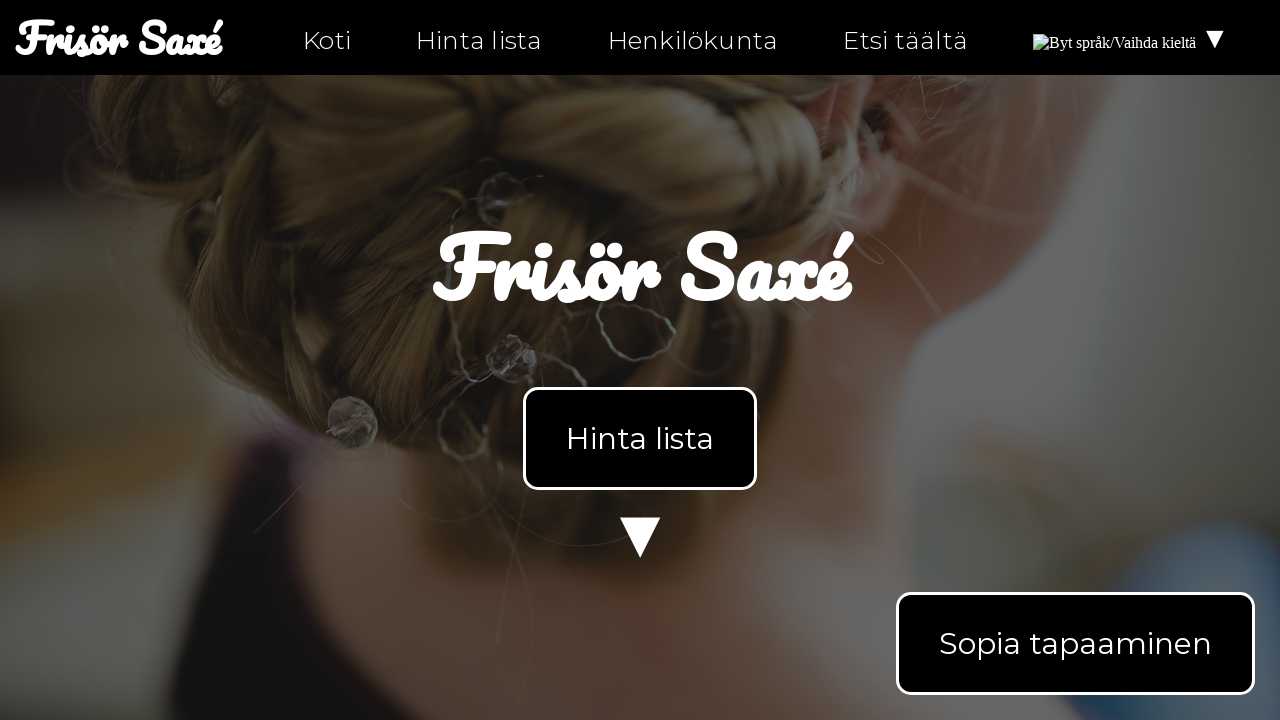

Retrieved href attribute: index-fi.html
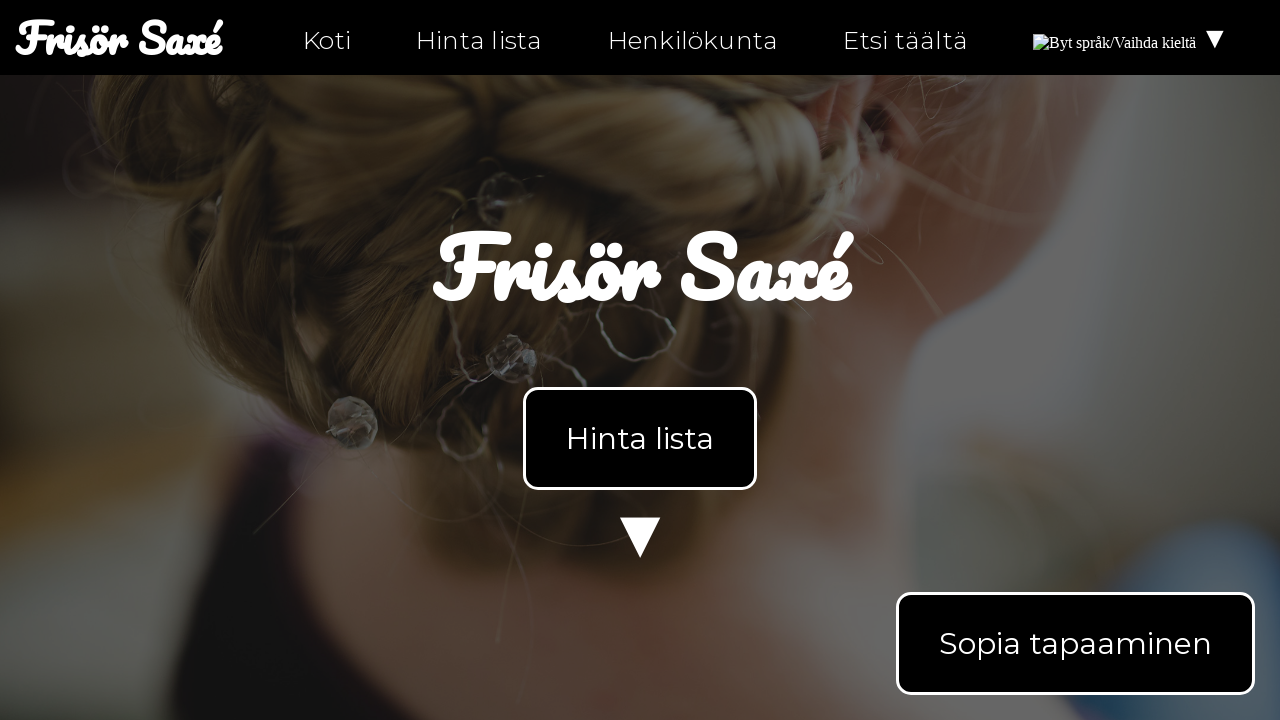

Verified link does not end with '#': index-fi.html
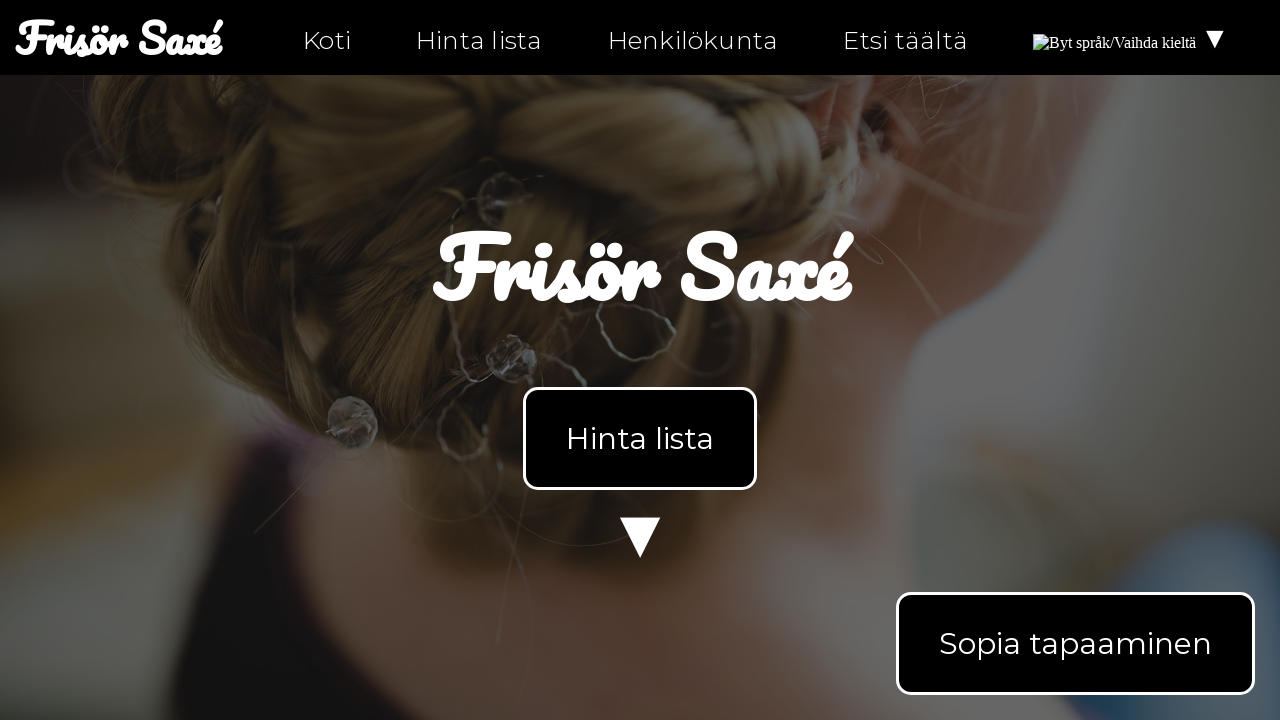

Retrieved href attribute: index-fi.html#products
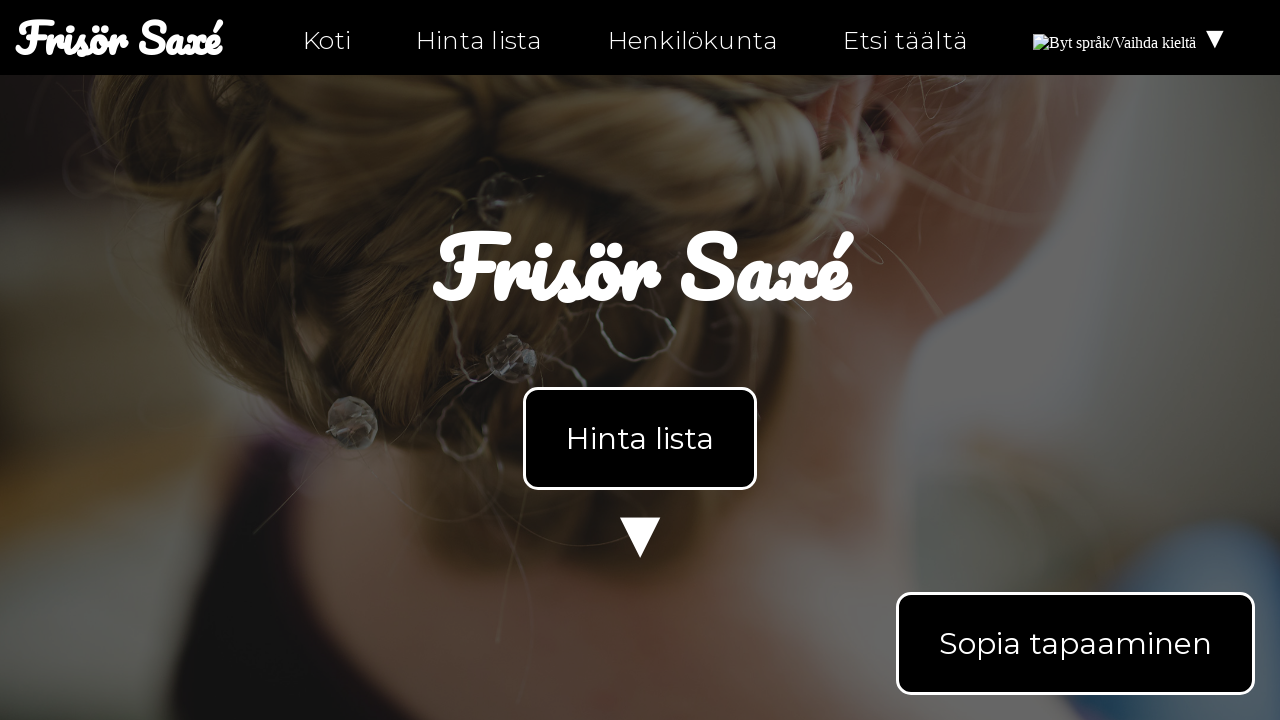

Verified link does not end with '#': index-fi.html#products
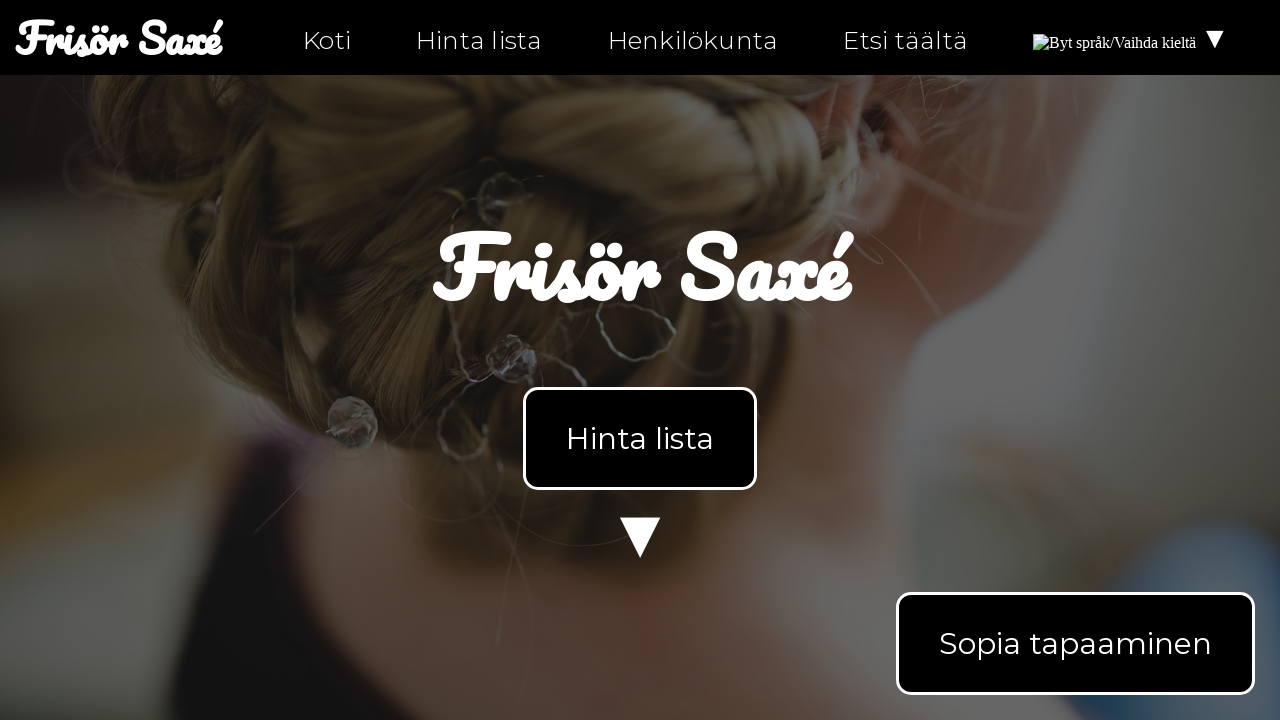

Retrieved href attribute: personal-fi.html
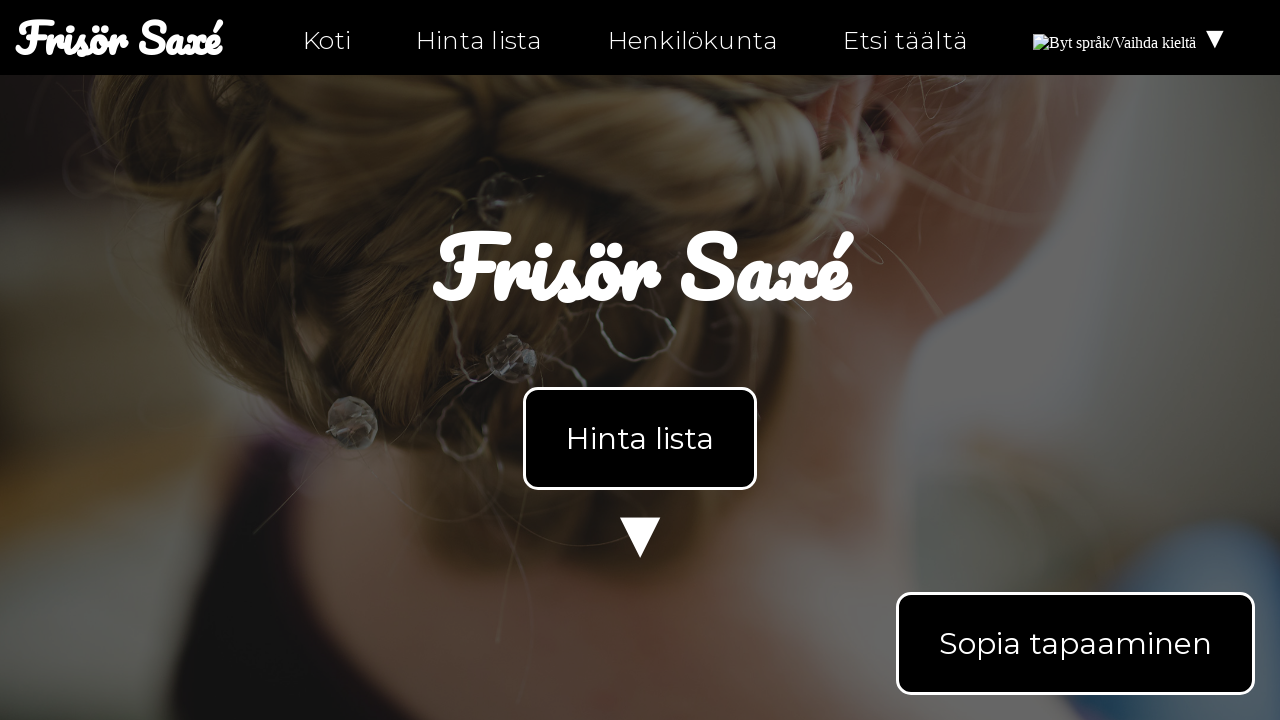

Verified link does not end with '#': personal-fi.html
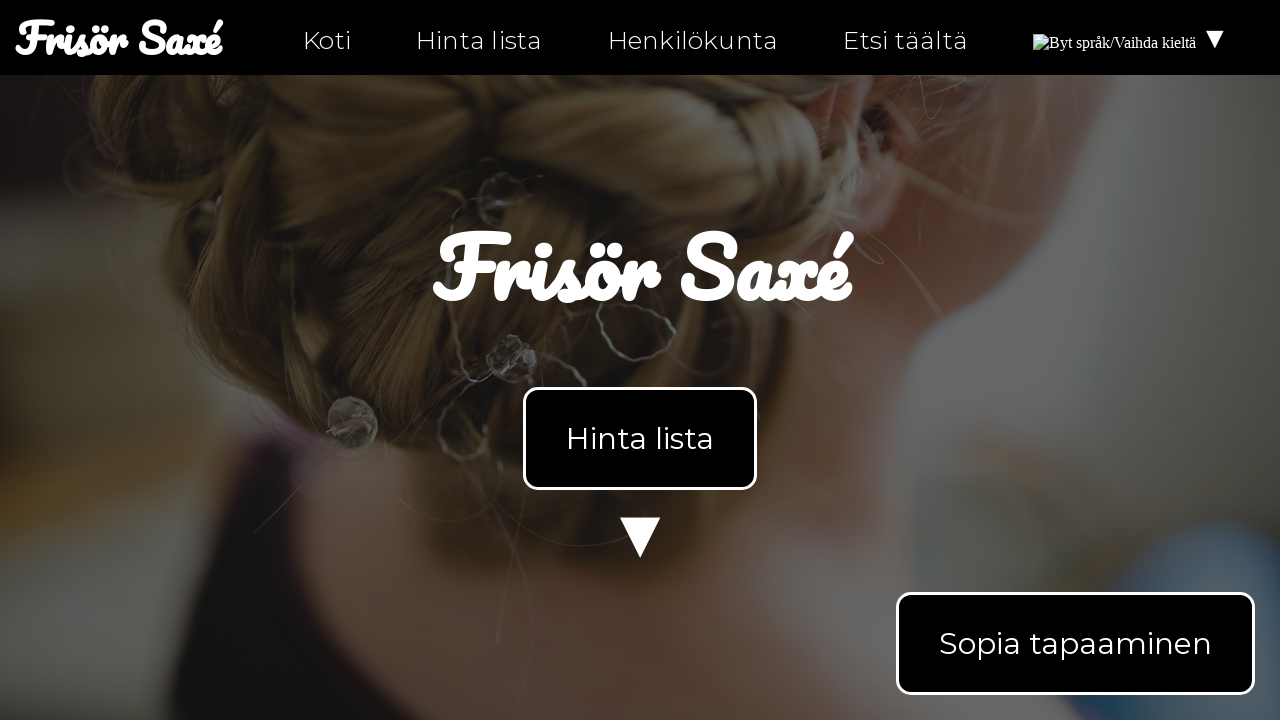

Retrieved href attribute: hitta-hit-fi.html
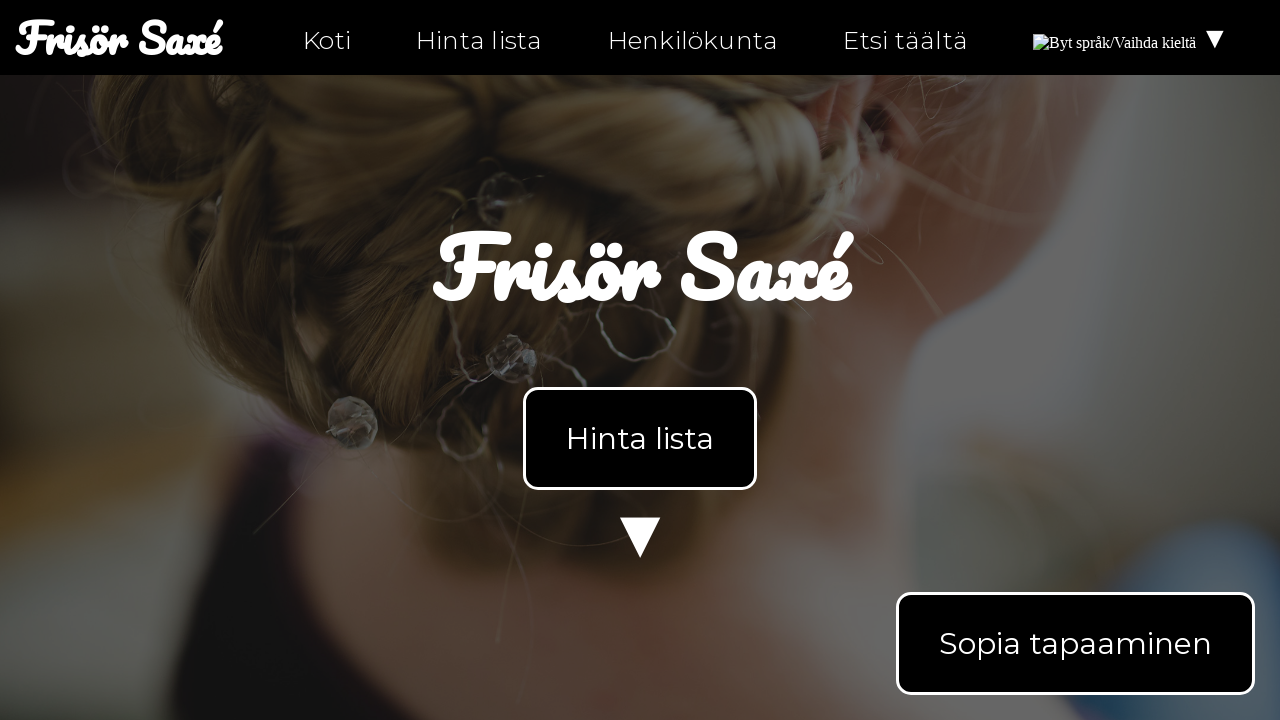

Verified link does not end with '#': hitta-hit-fi.html
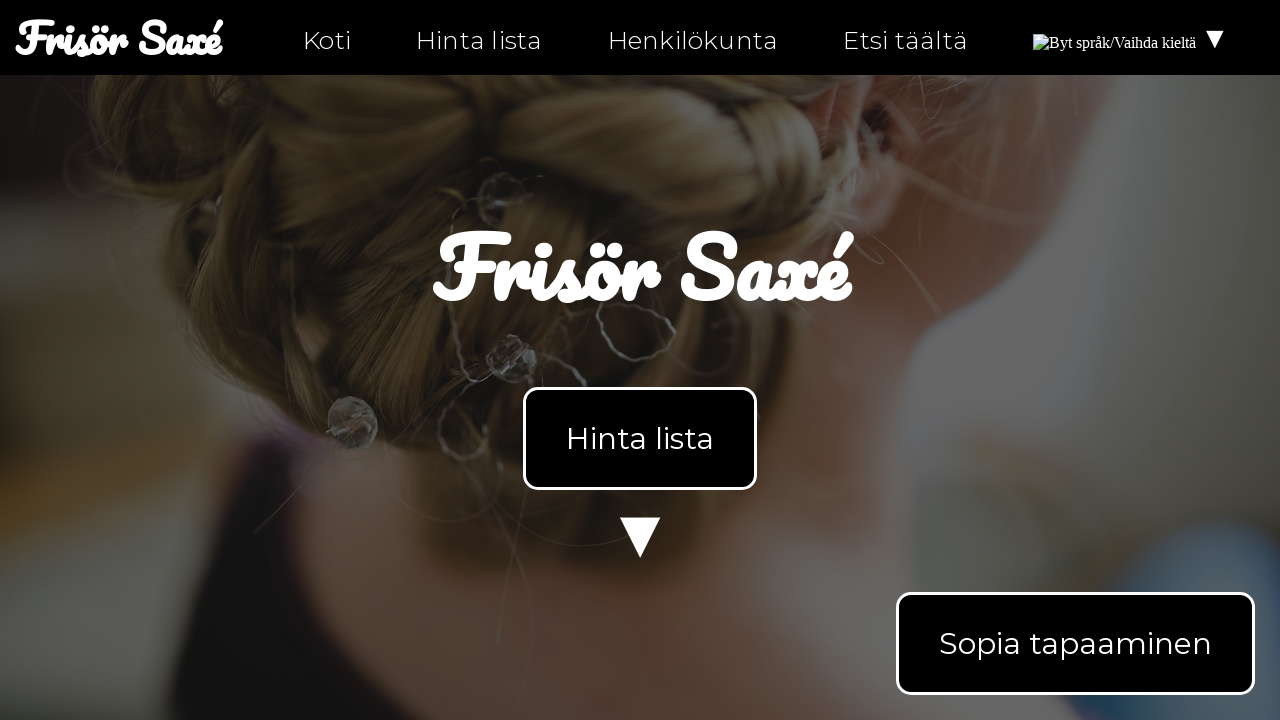

Retrieved href attribute: index.html
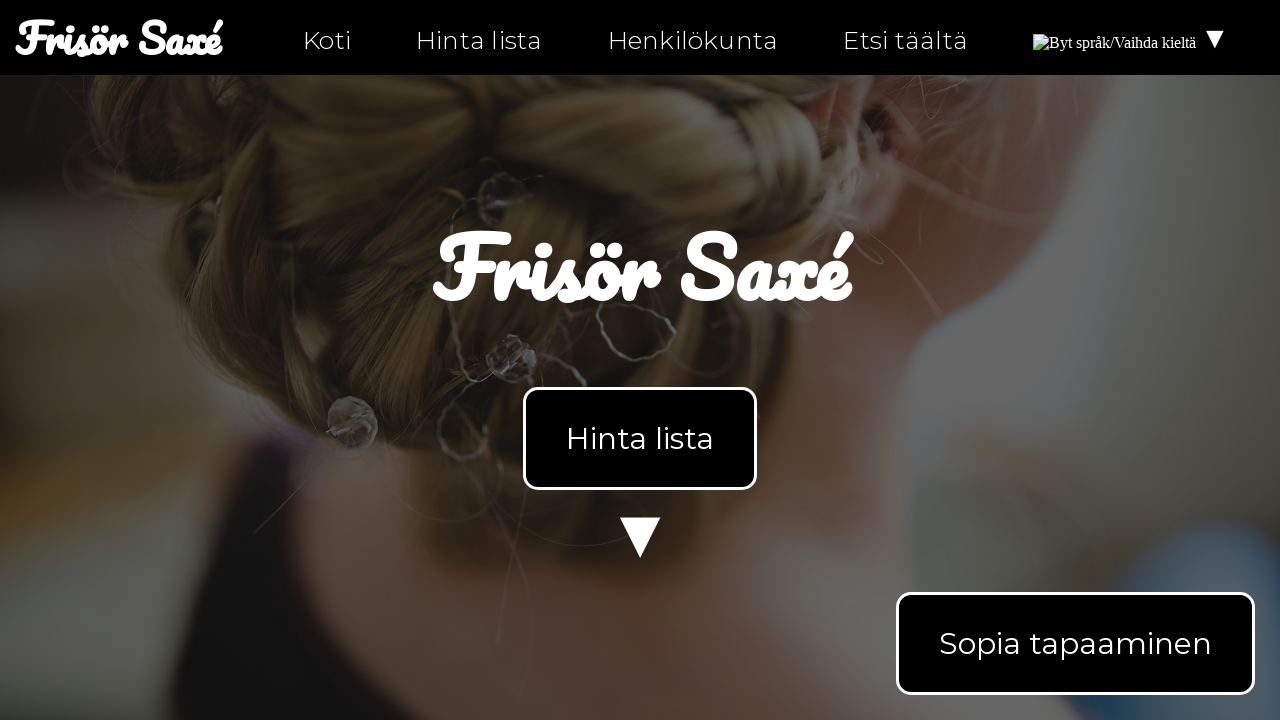

Verified link does not end with '#': index.html
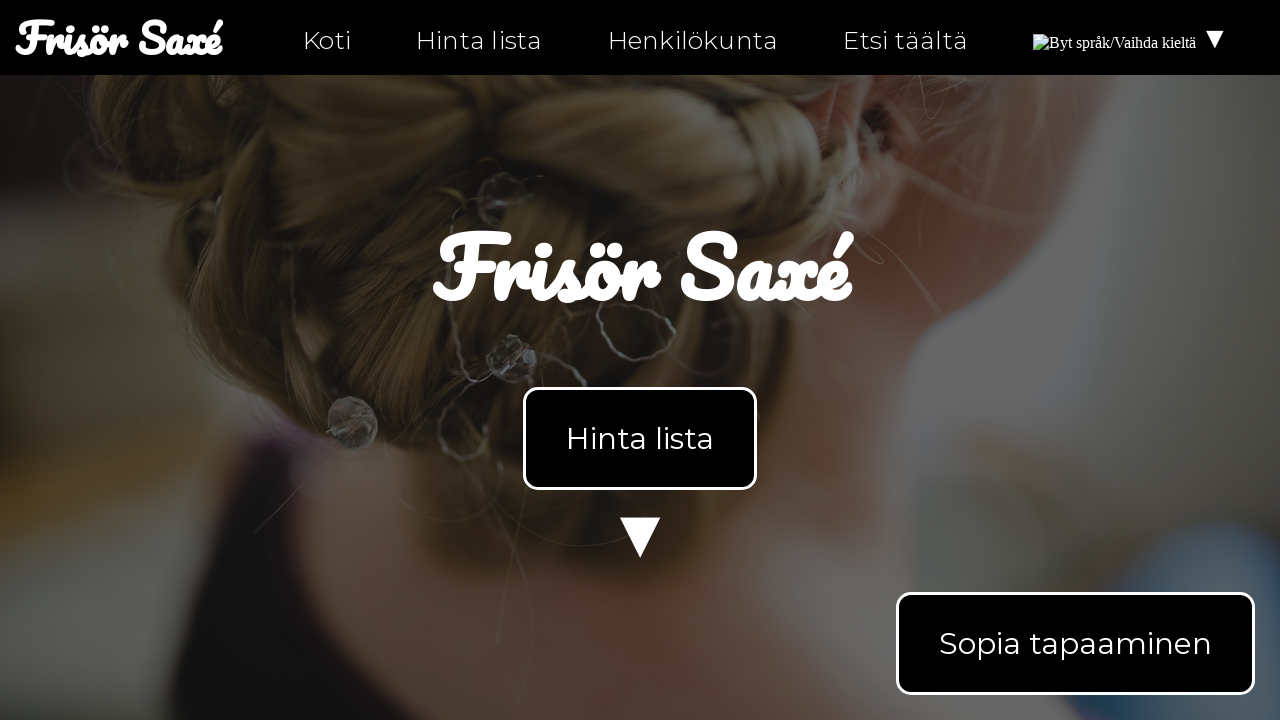

Retrieved href attribute: index-fi.html
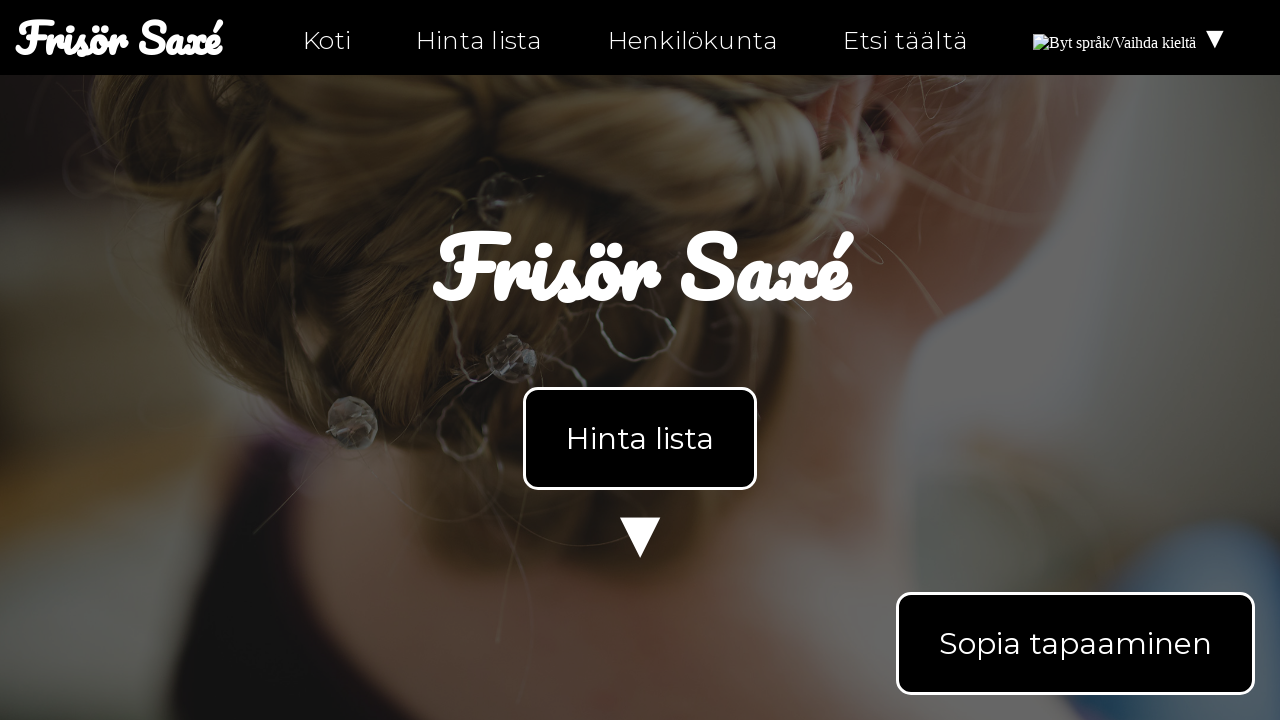

Verified link does not end with '#': index-fi.html
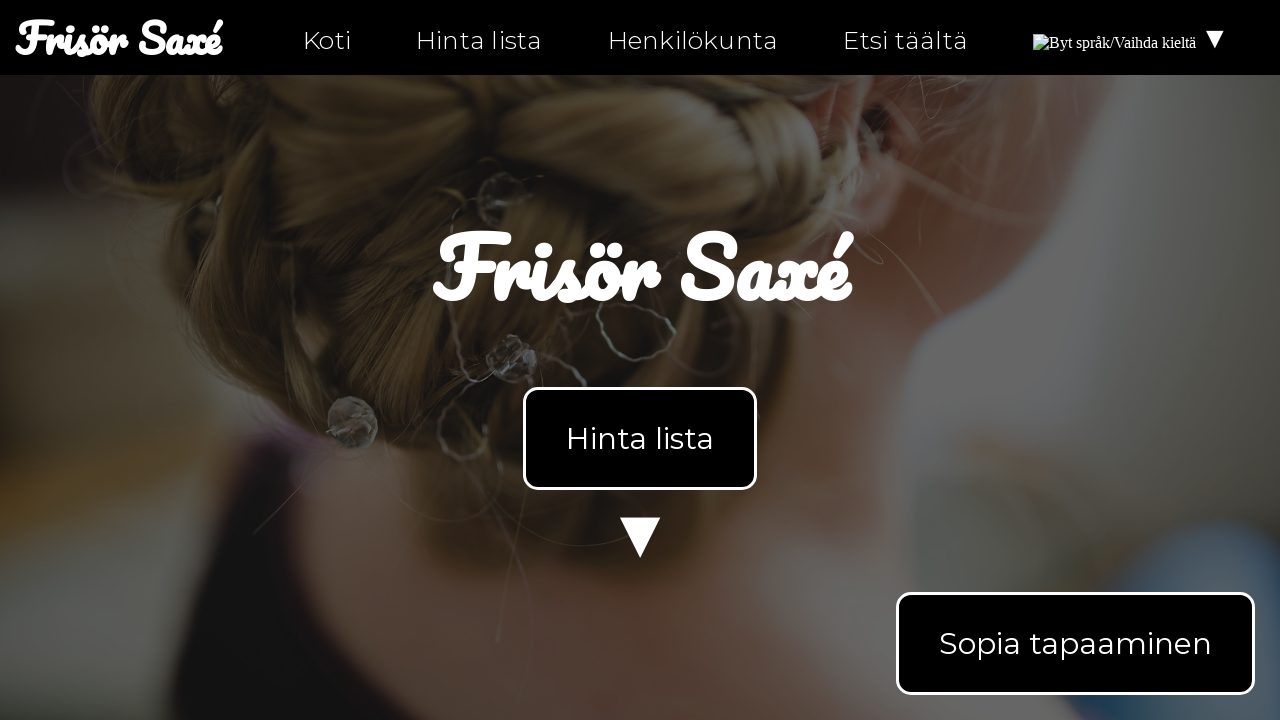

Retrieved href attribute: #products
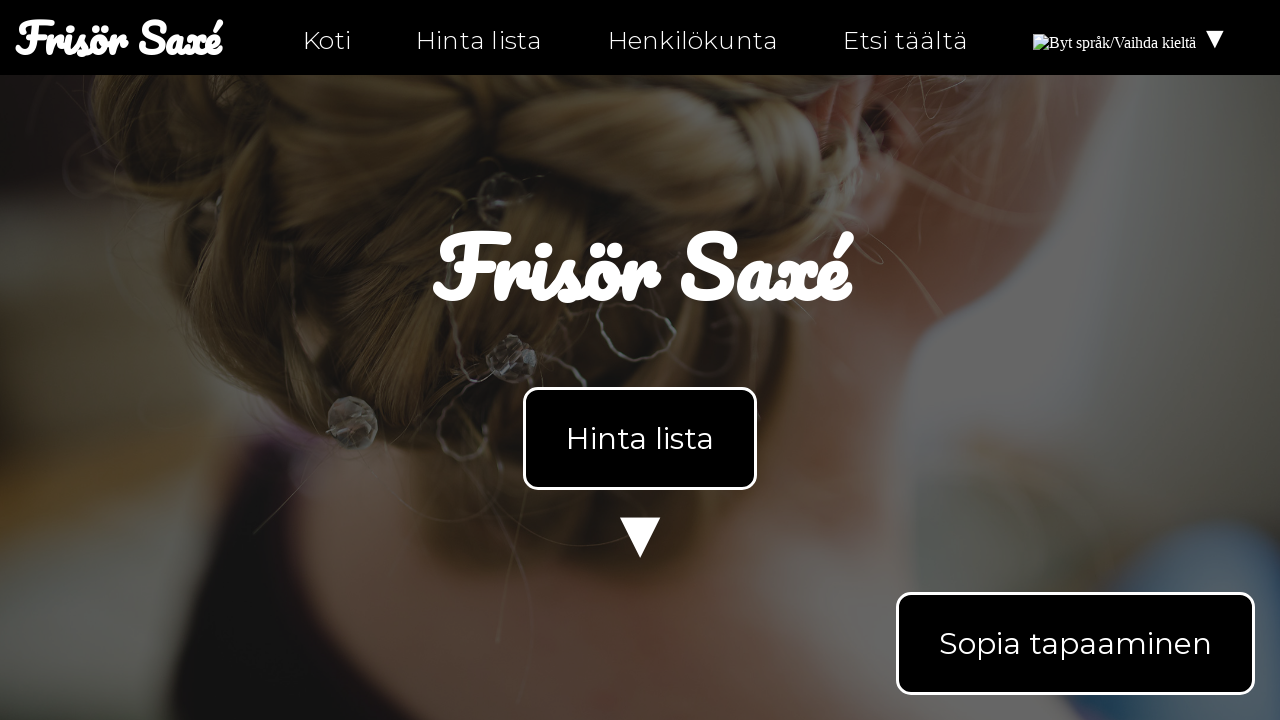

Verified link does not end with '#': #products
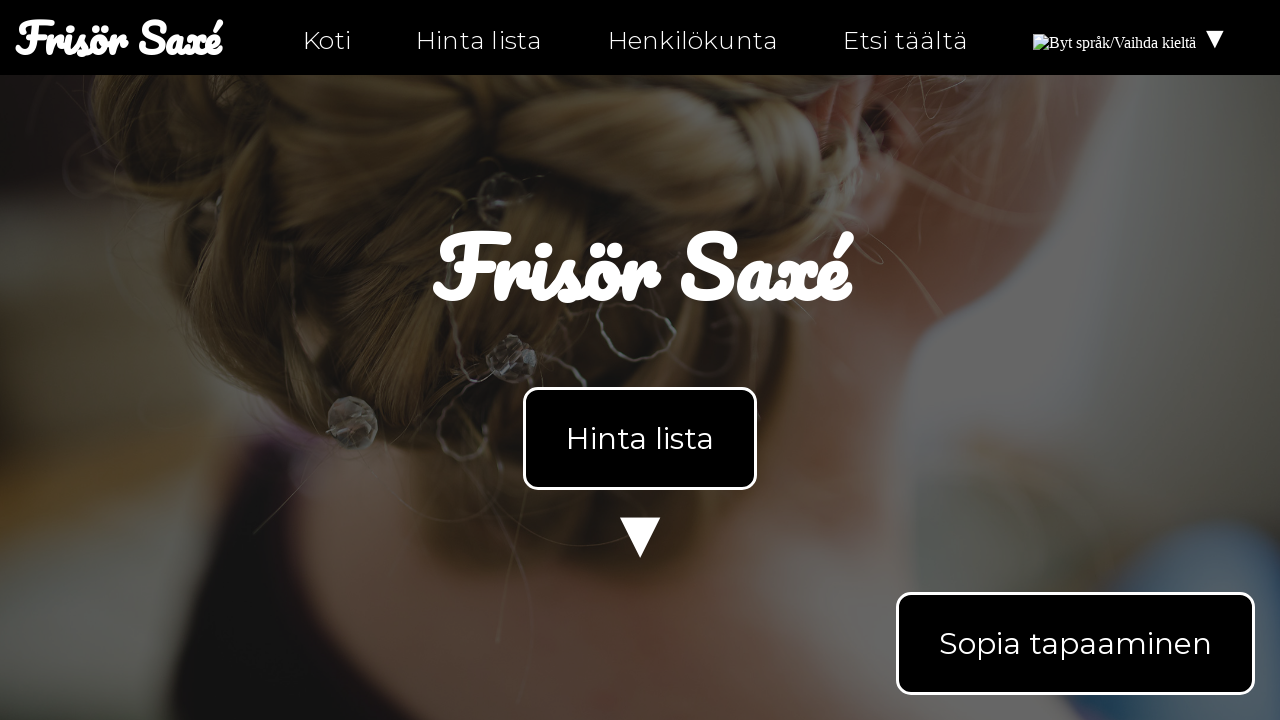

Retrieved href attribute: #products
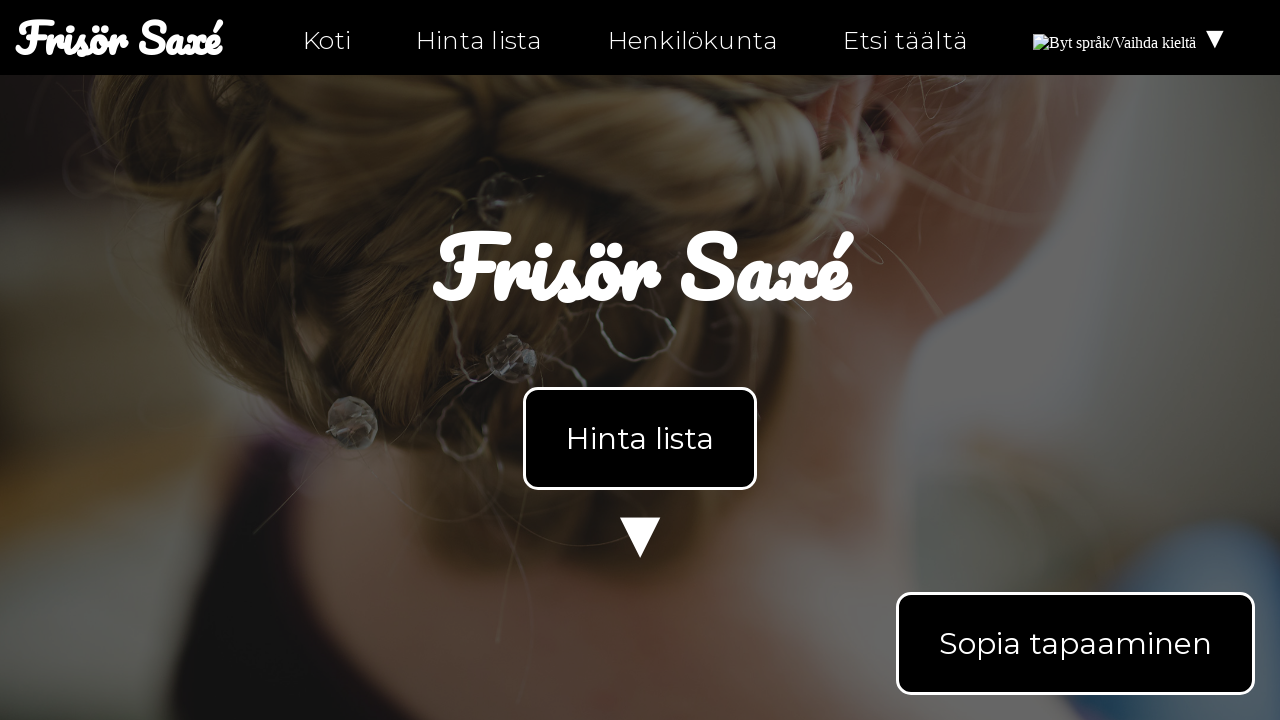

Verified link does not end with '#': #products
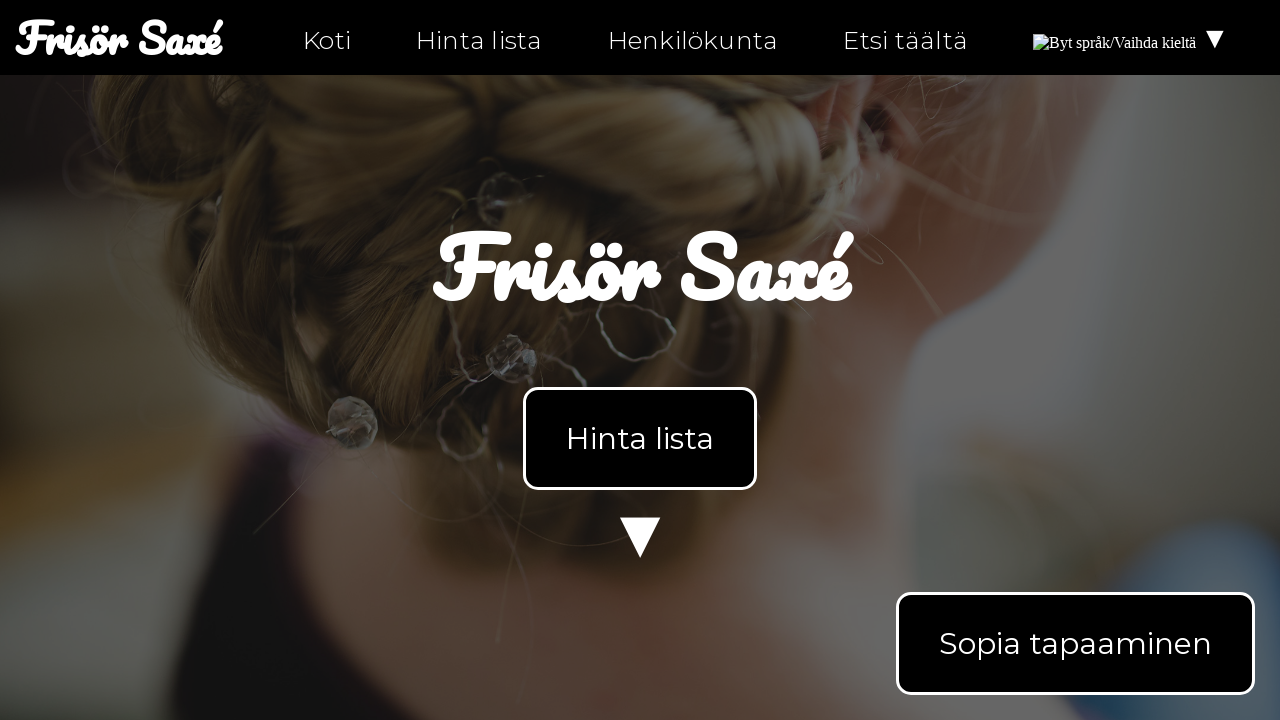

Retrieved href attribute: mailto:info@ntig-uppsala.github.io?Subject=Sopia%20tapaaminen
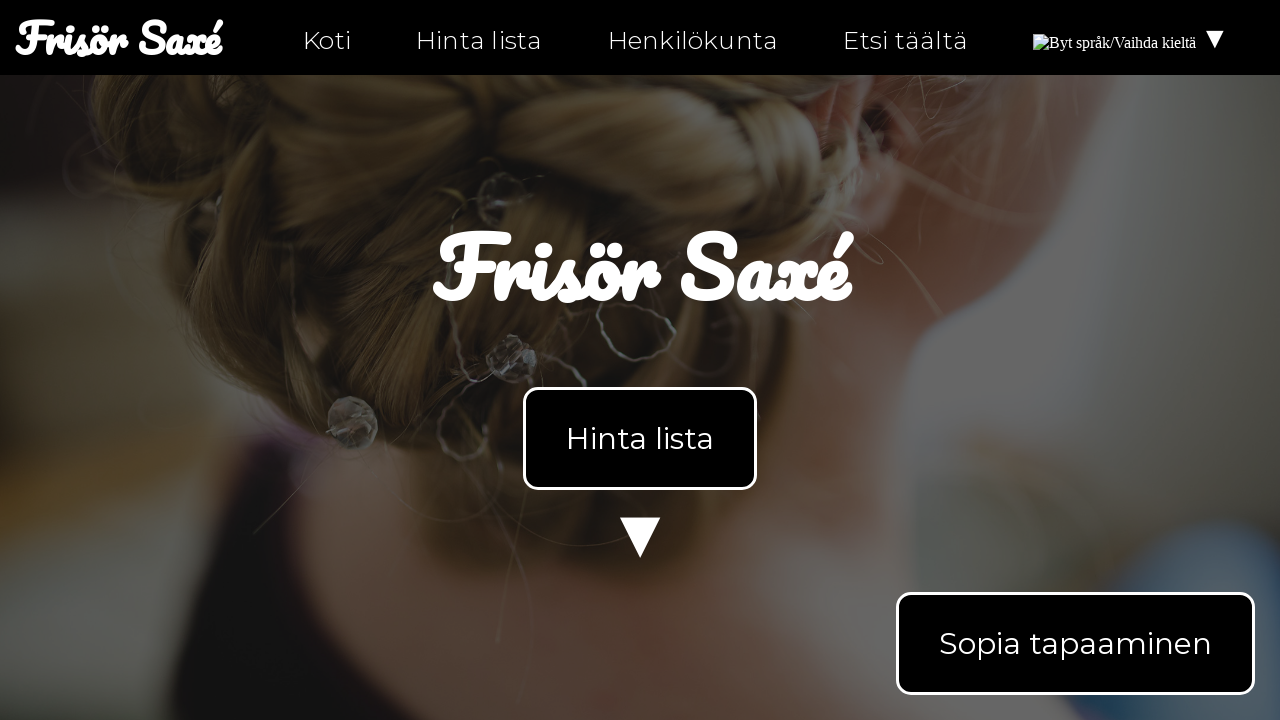

Verified link does not end with '#': mailto:info@ntig-uppsala.github.io?Subject=Sopia%20tapaaminen
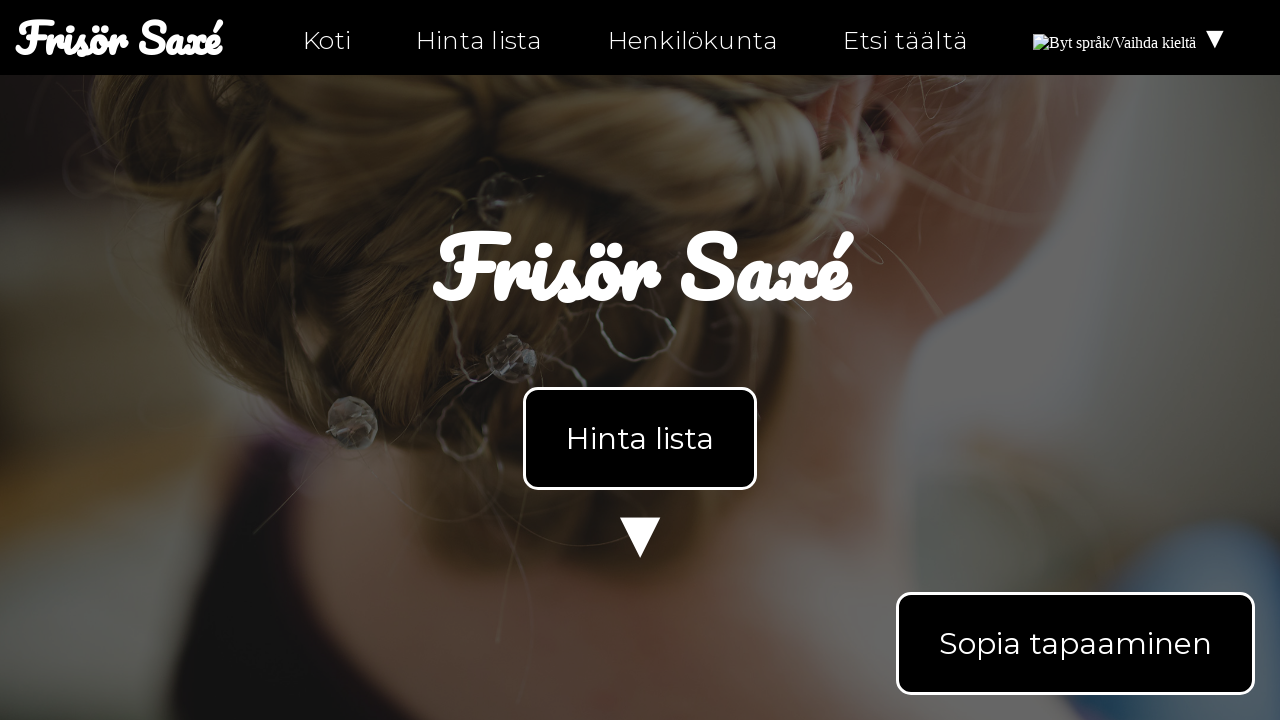

Retrieved href attribute: https://facebook.com/ntiuppsala
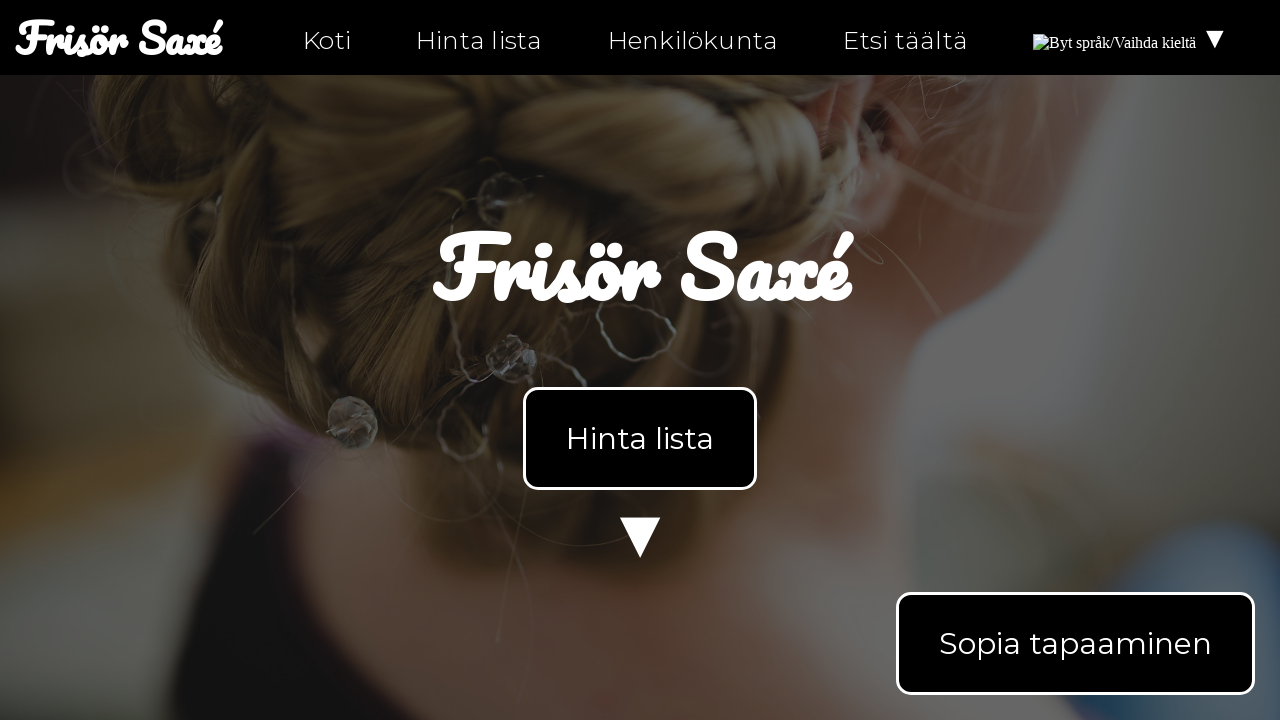

Verified link does not end with '#': https://facebook.com/ntiuppsala
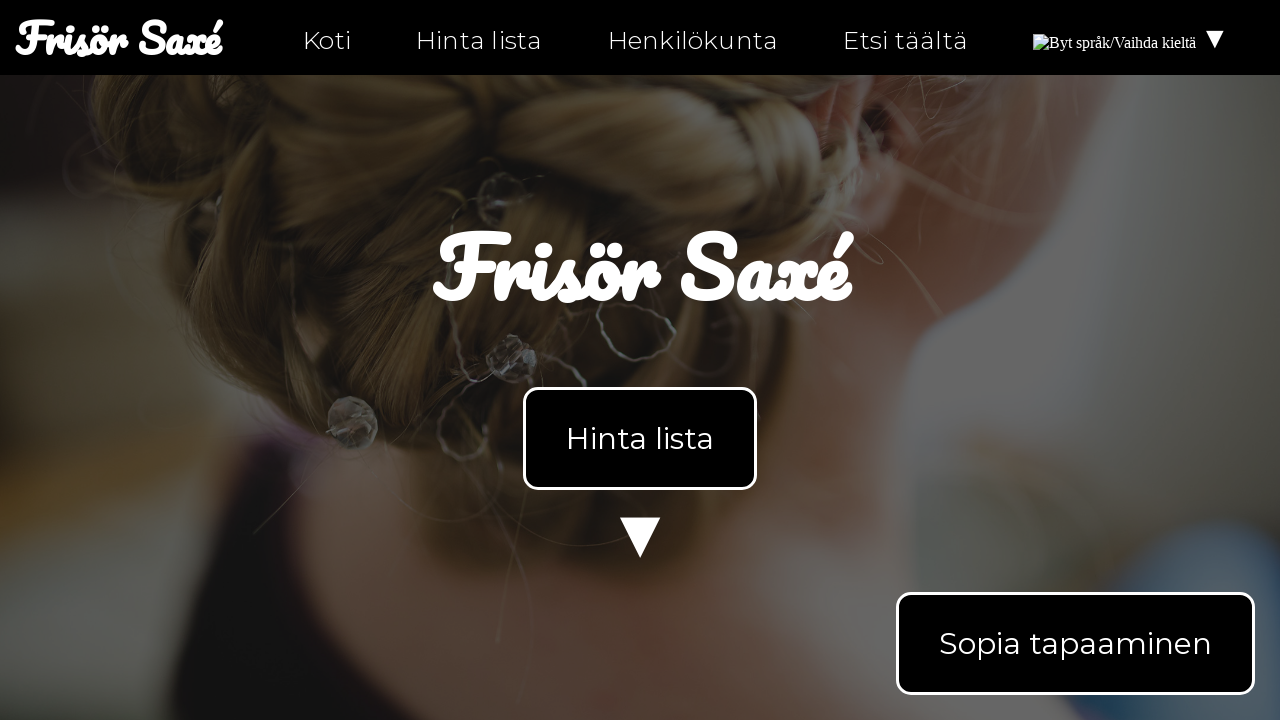

Retrieved href attribute: https://instagram.com/ntiuppsala
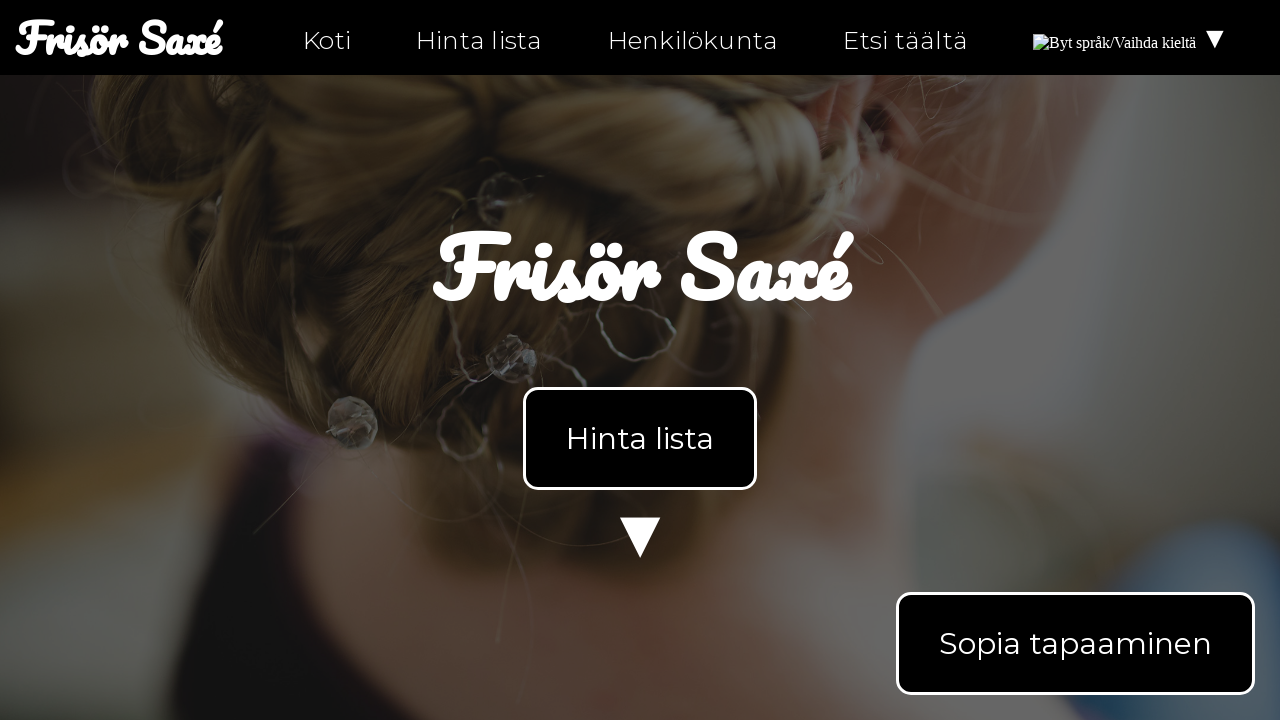

Verified link does not end with '#': https://instagram.com/ntiuppsala
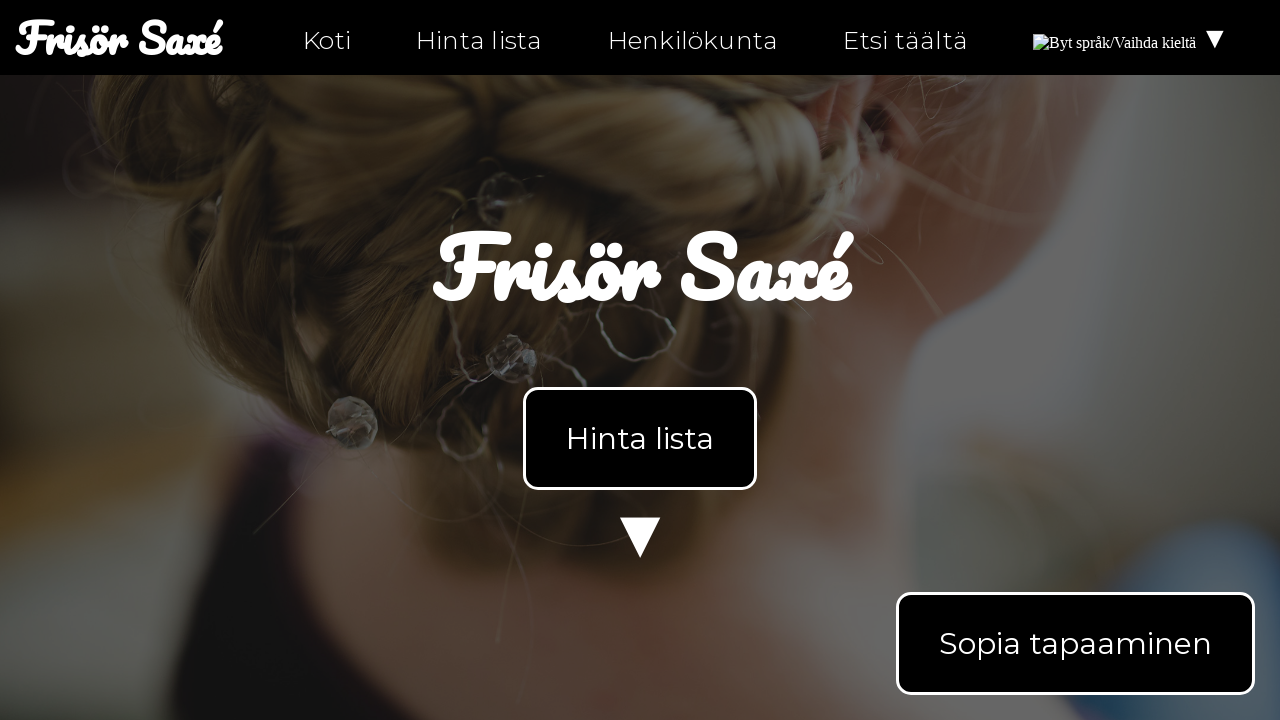

Retrieved href attribute: https://twitter.com/ntiuppsala
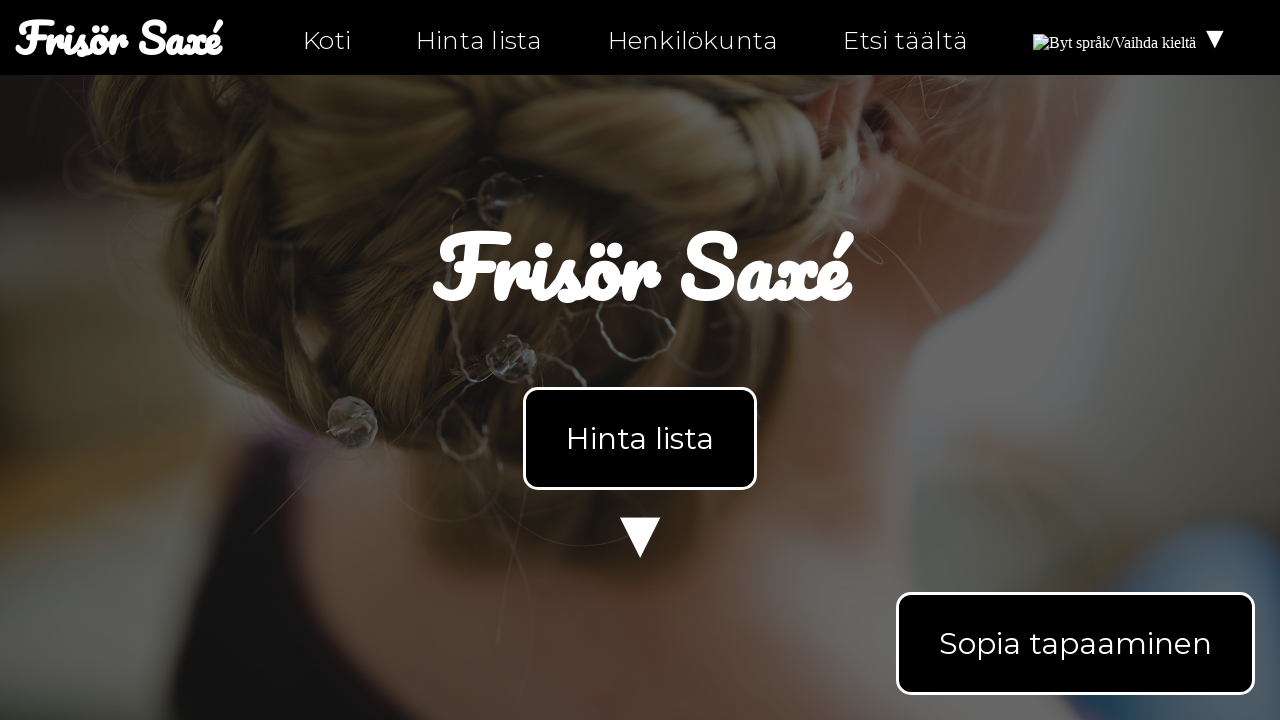

Verified link does not end with '#': https://twitter.com/ntiuppsala
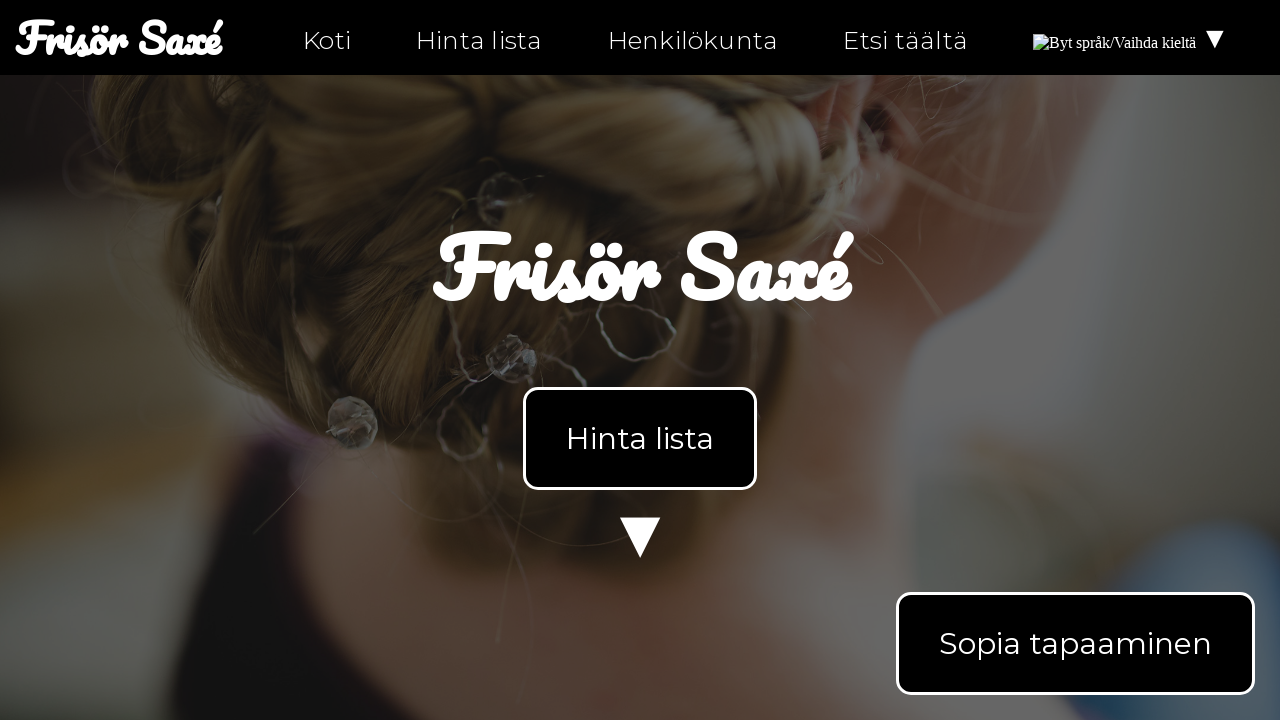

Retrieved href attribute: tel:0630-555-555
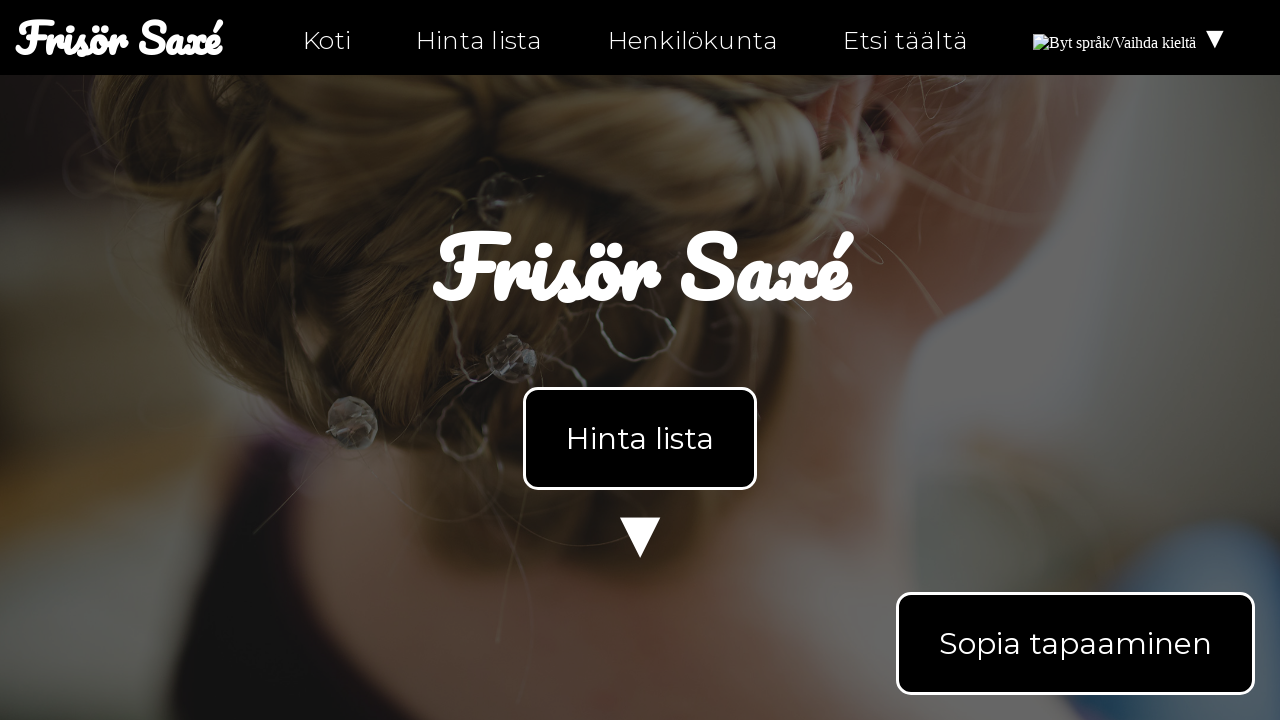

Verified link does not end with '#': tel:0630-555-555
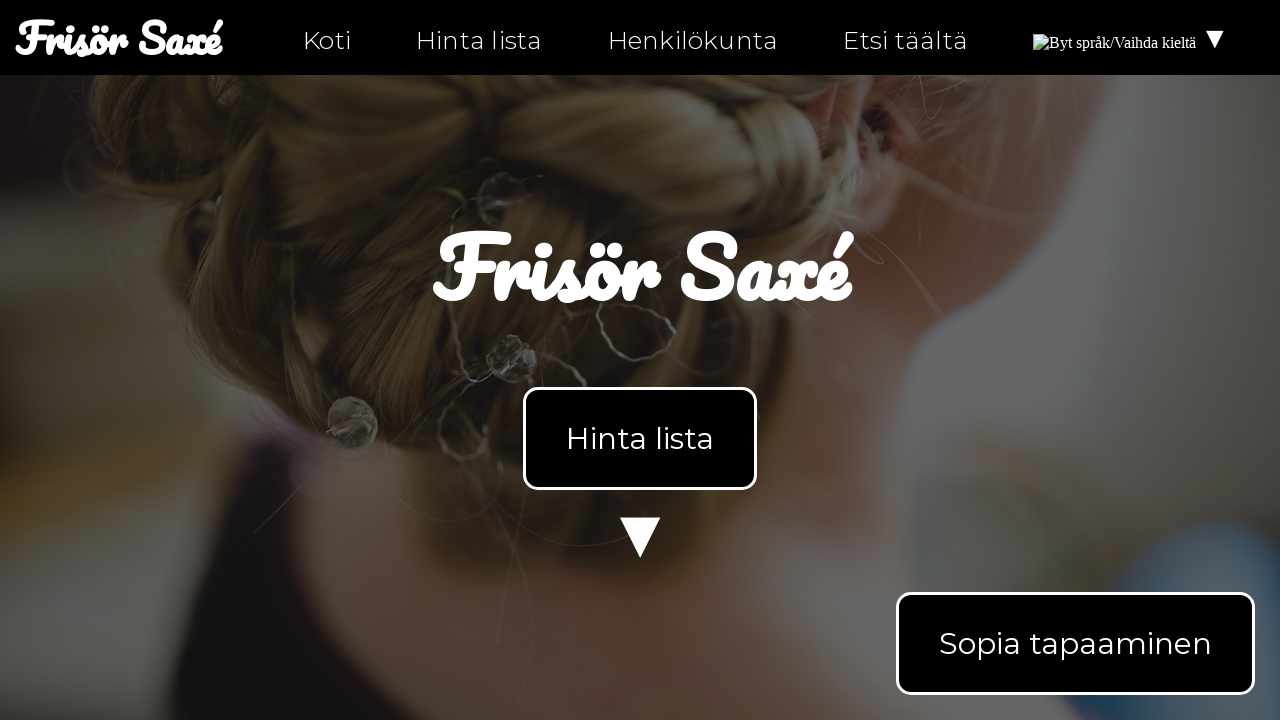

Retrieved href attribute: mailto:info@ntig-uppsala.github.io
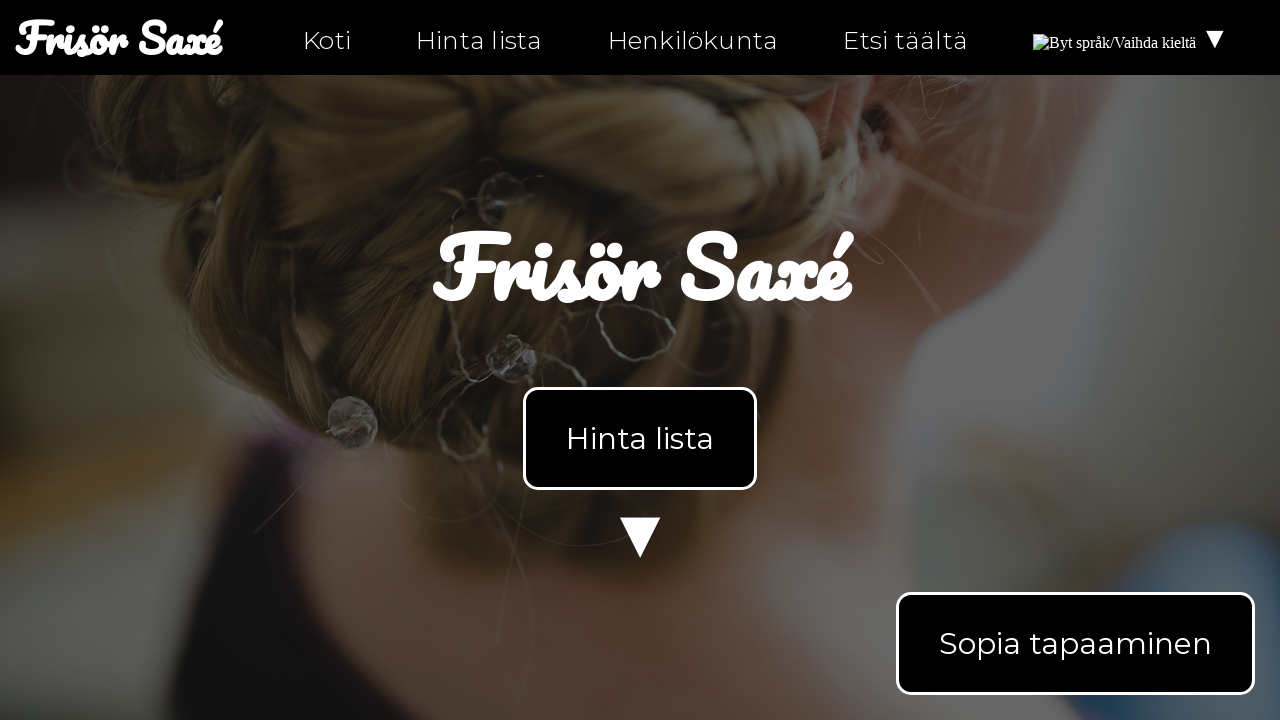

Verified link does not end with '#': mailto:info@ntig-uppsala.github.io
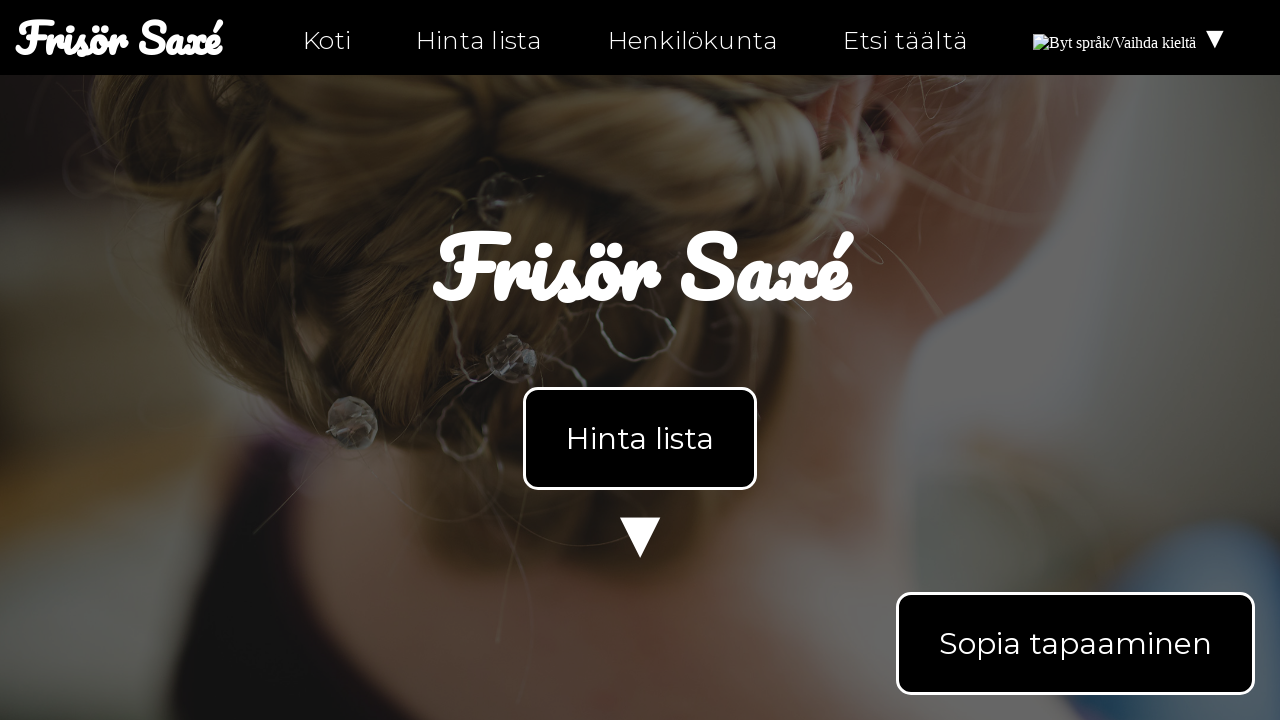

Retrieved href attribute: hitta-hit.html
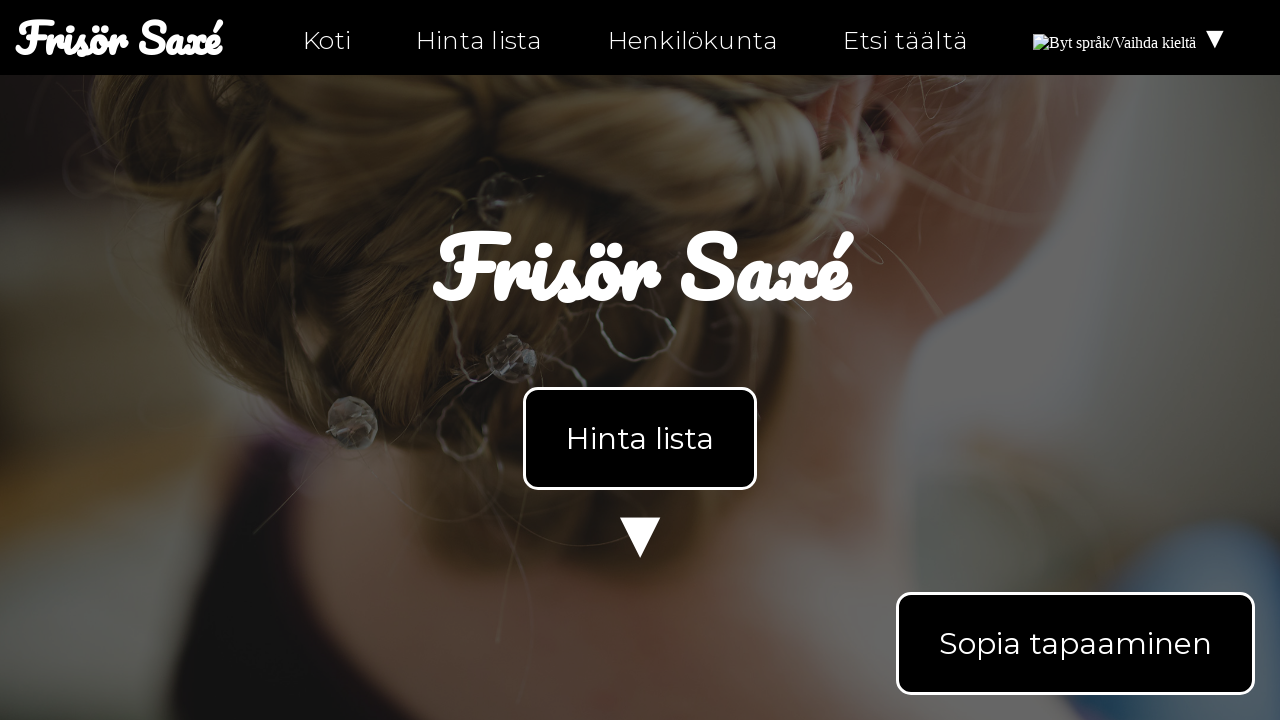

Verified link does not end with '#': hitta-hit.html
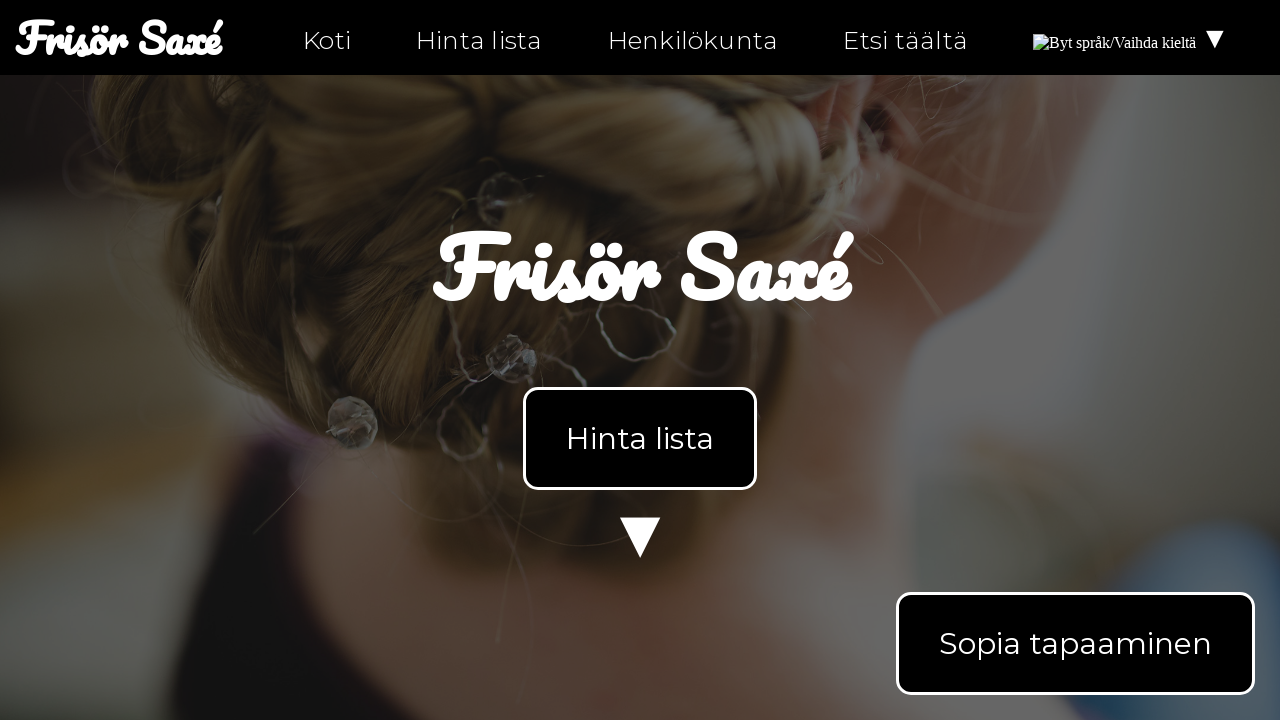

Navigated to personal-fi.html
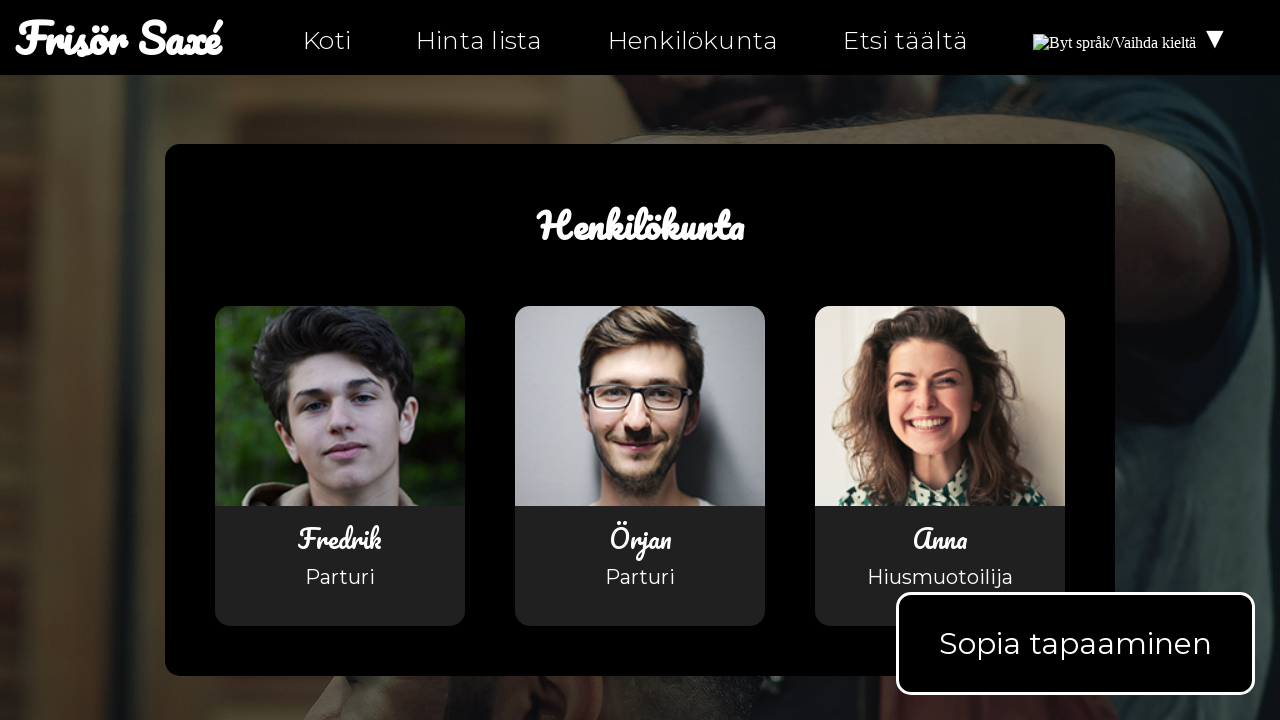

Waited for links to load on personal-fi.html
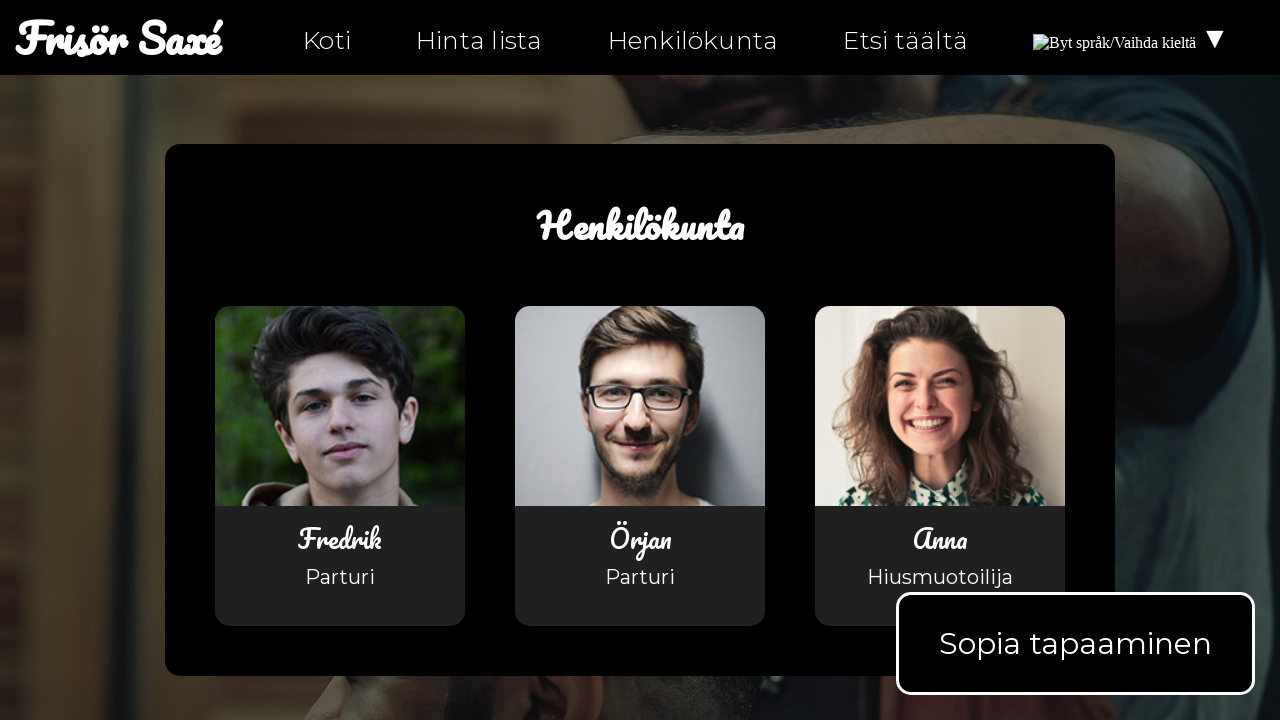

Navigated to hitta-hit-fi.html
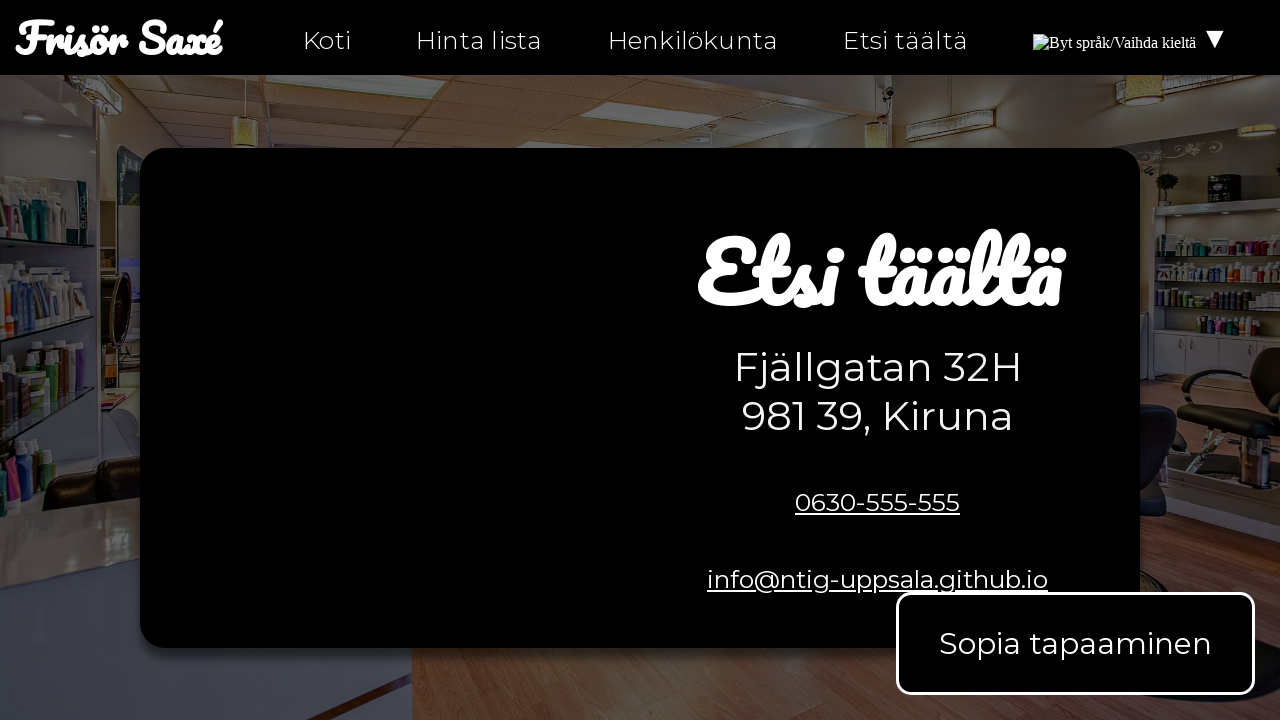

Waited for links to load on hitta-hit-fi.html
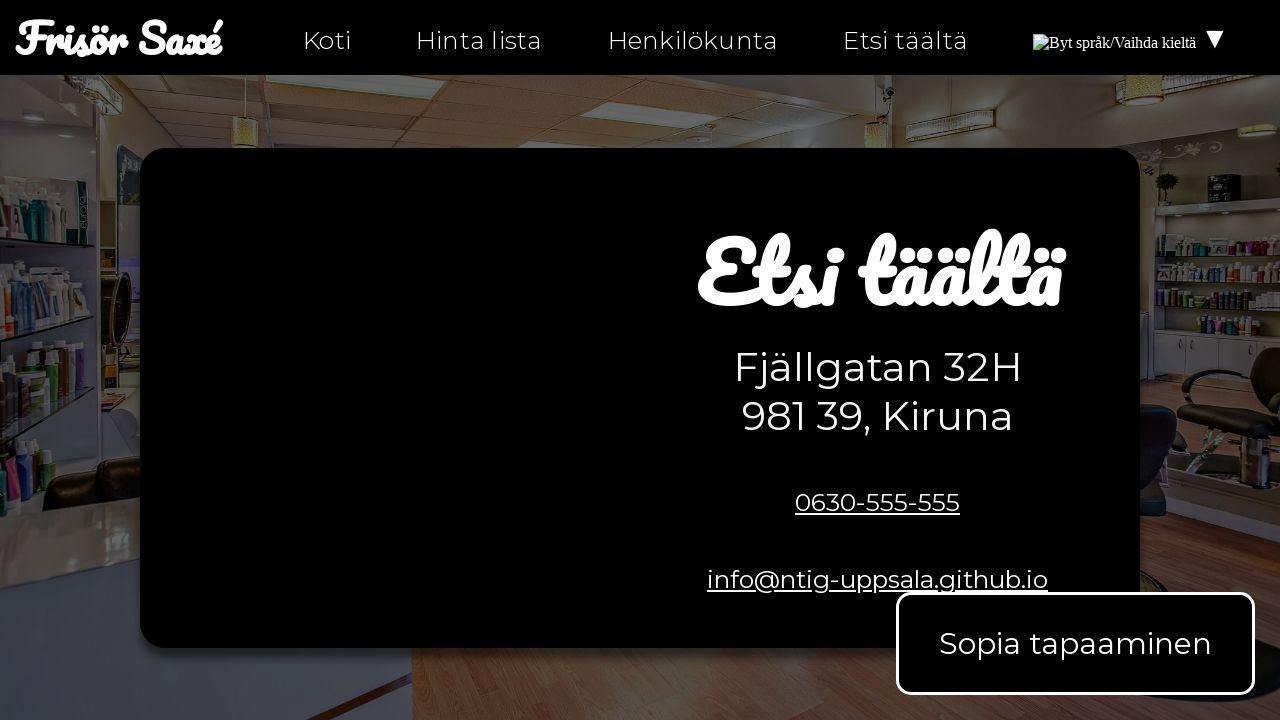

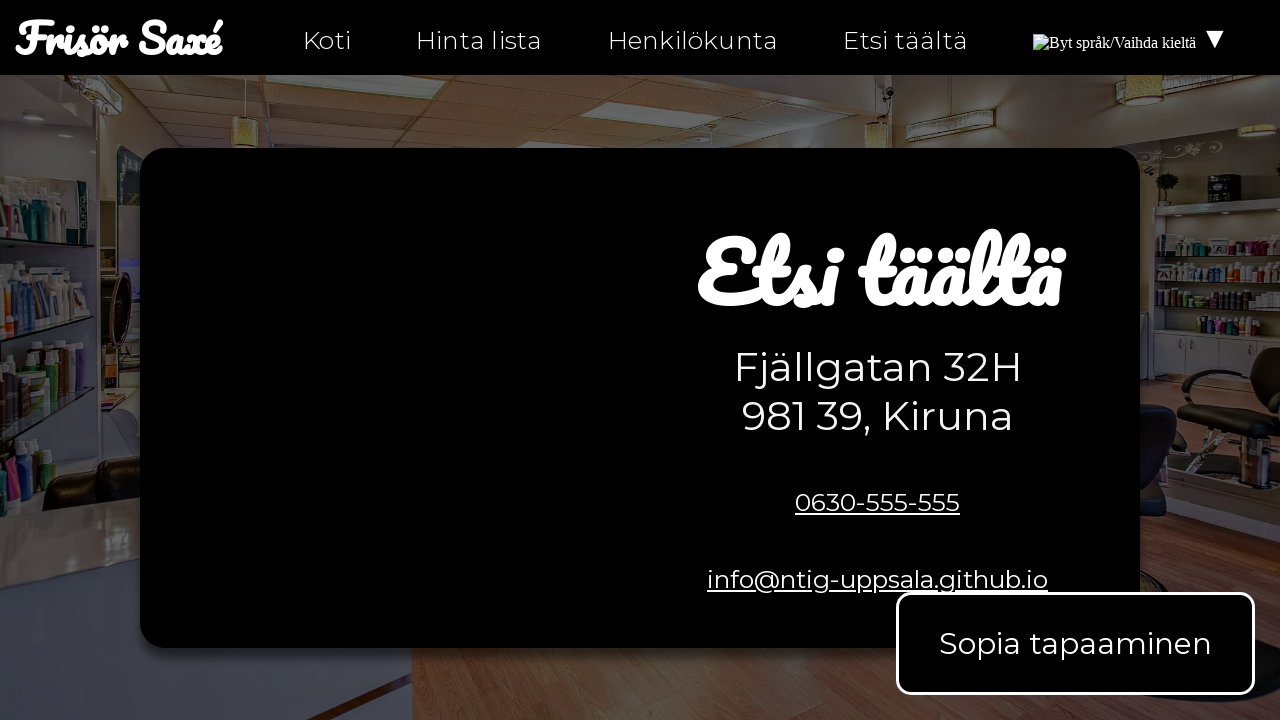